Tests slider functionality by moving the slider to different positions and verifying the values

Starting URL: https://seleniumui.moderntester.pl/slider.php

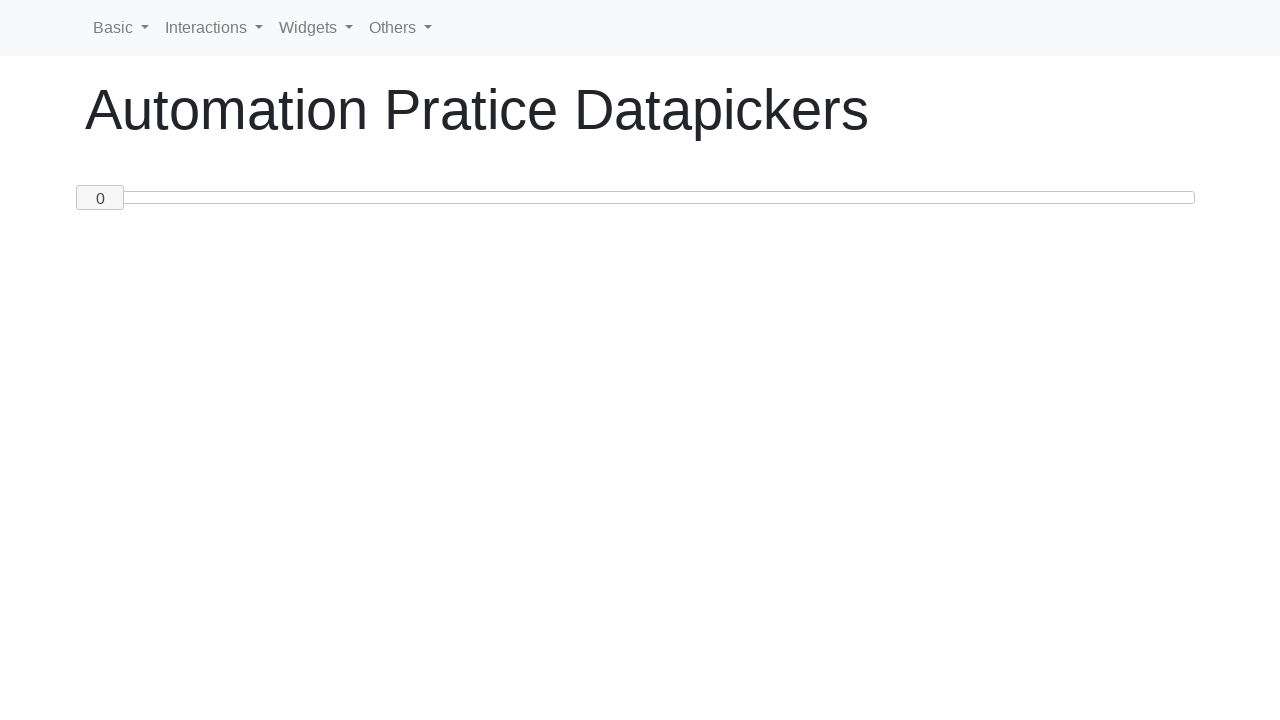

Located slider handle element
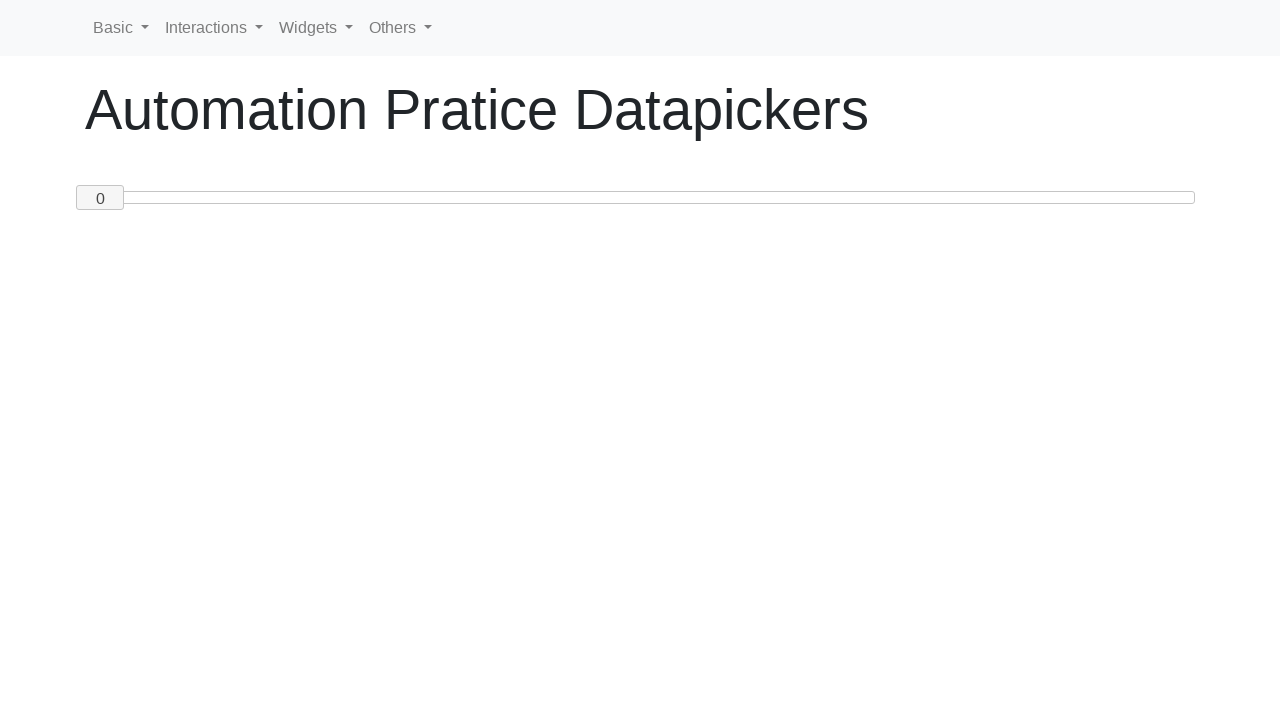

Retrieved initial slider value: 0
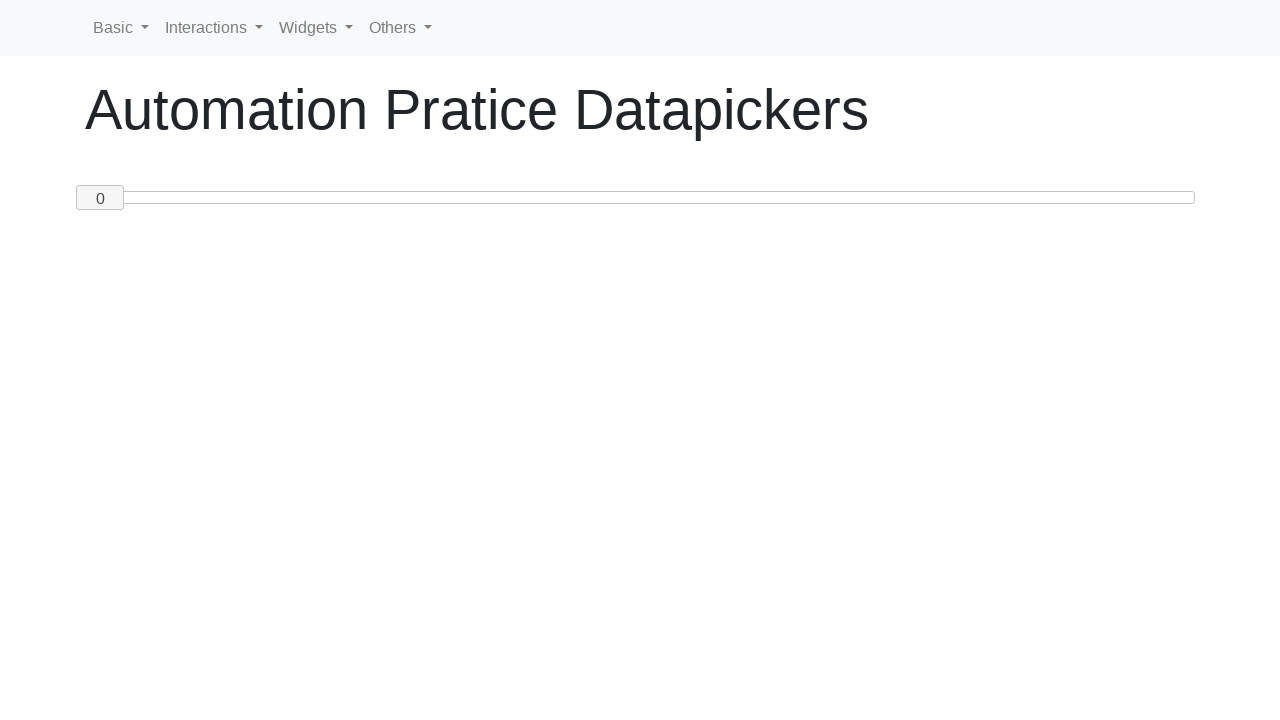

Verified initial slider value is 0
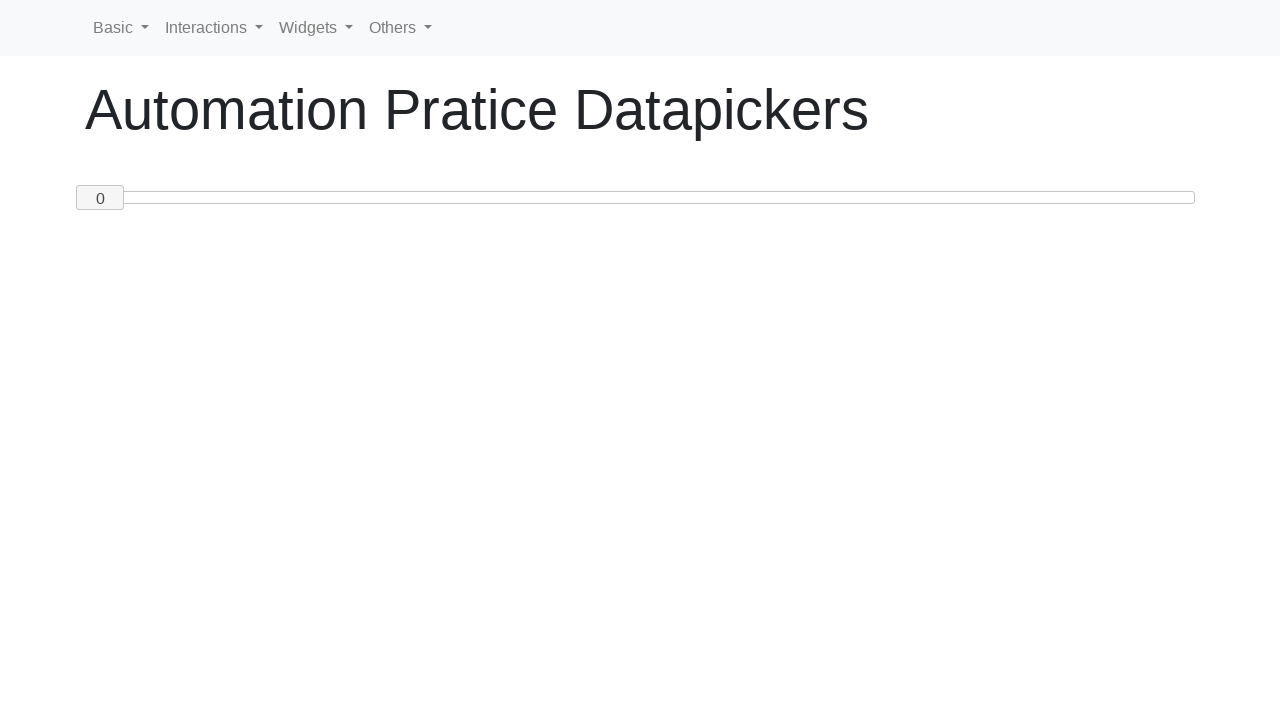

Pressed ArrowRight to move slider right (current value: 0) on #custom-handle
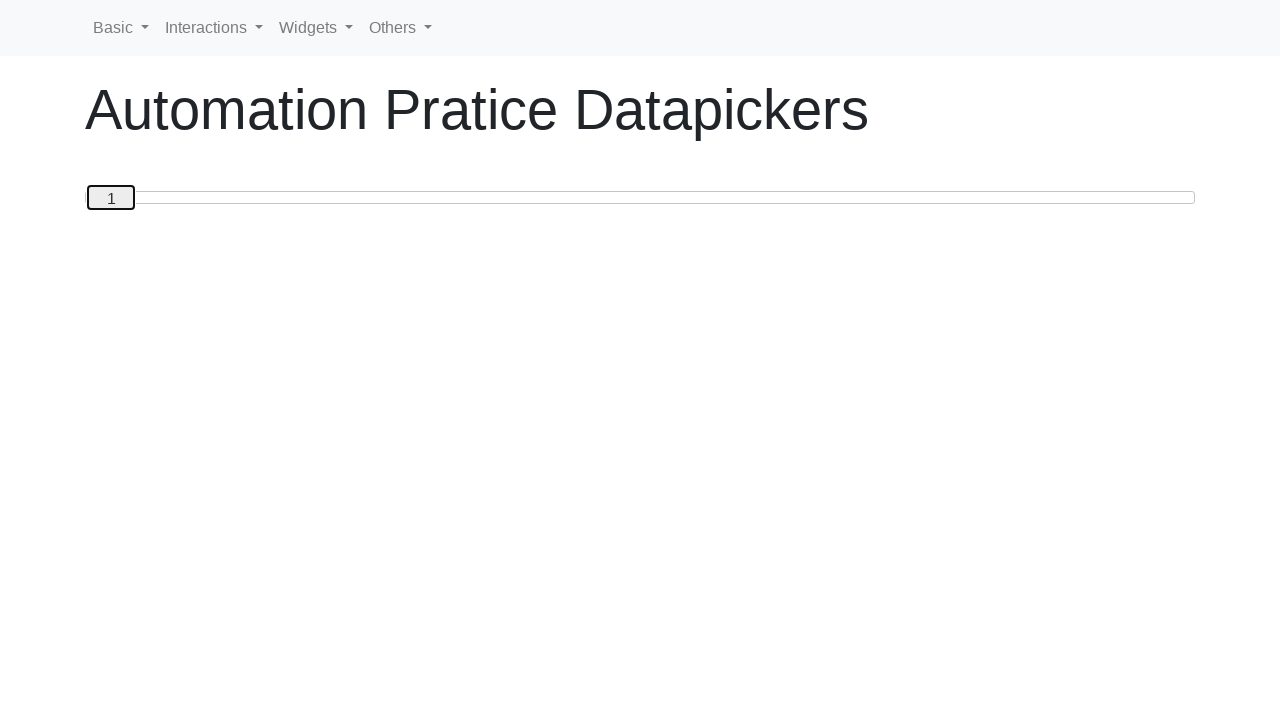

Pressed ArrowRight to move slider right (current value: 1) on #custom-handle
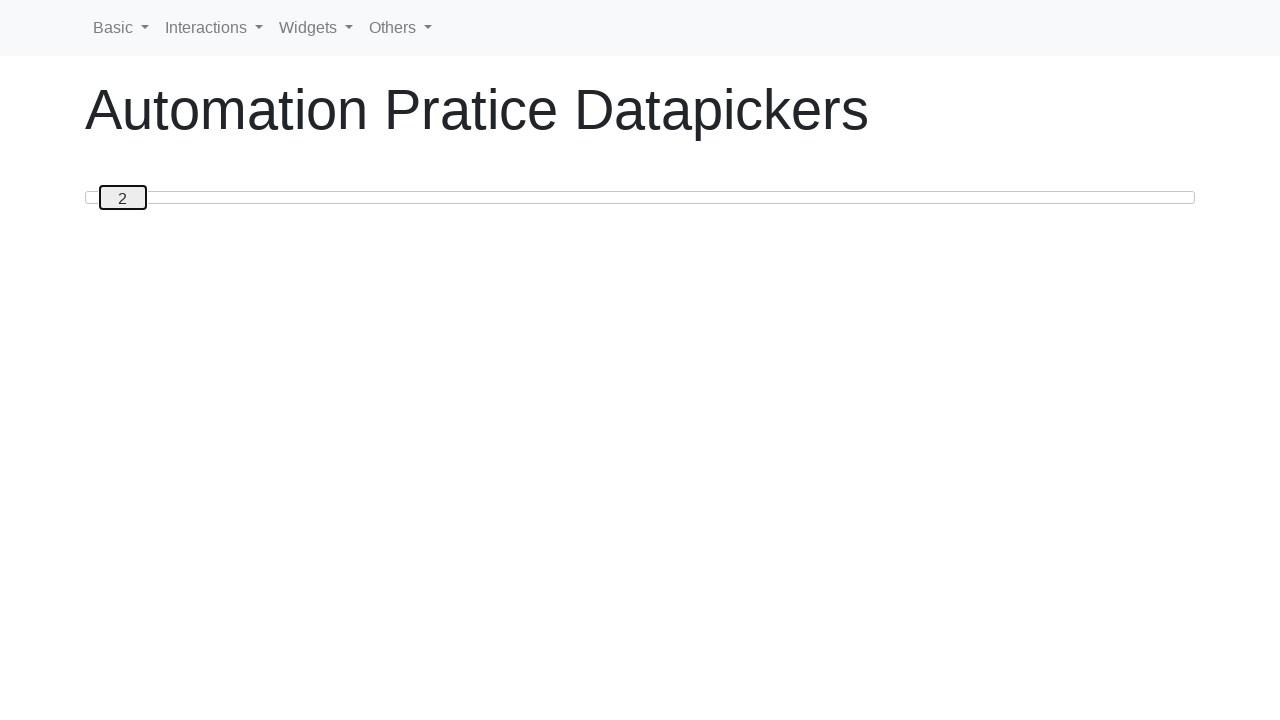

Pressed ArrowRight to move slider right (current value: 2) on #custom-handle
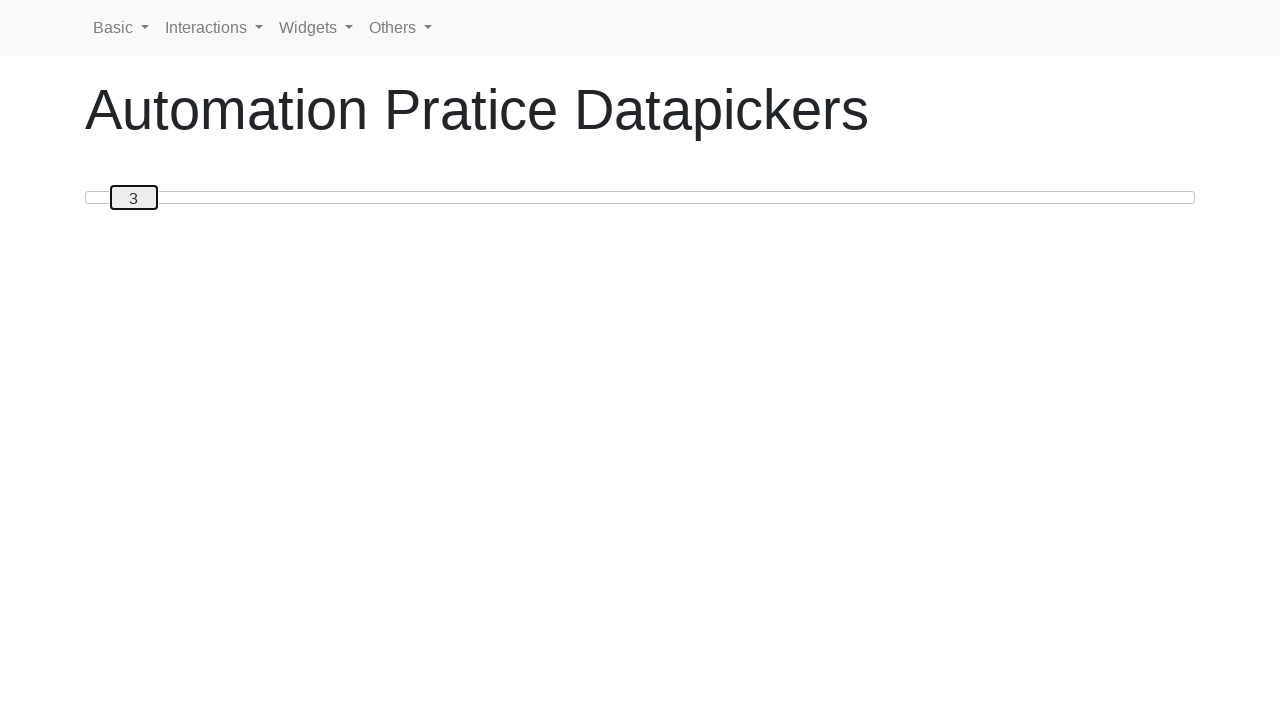

Pressed ArrowRight to move slider right (current value: 3) on #custom-handle
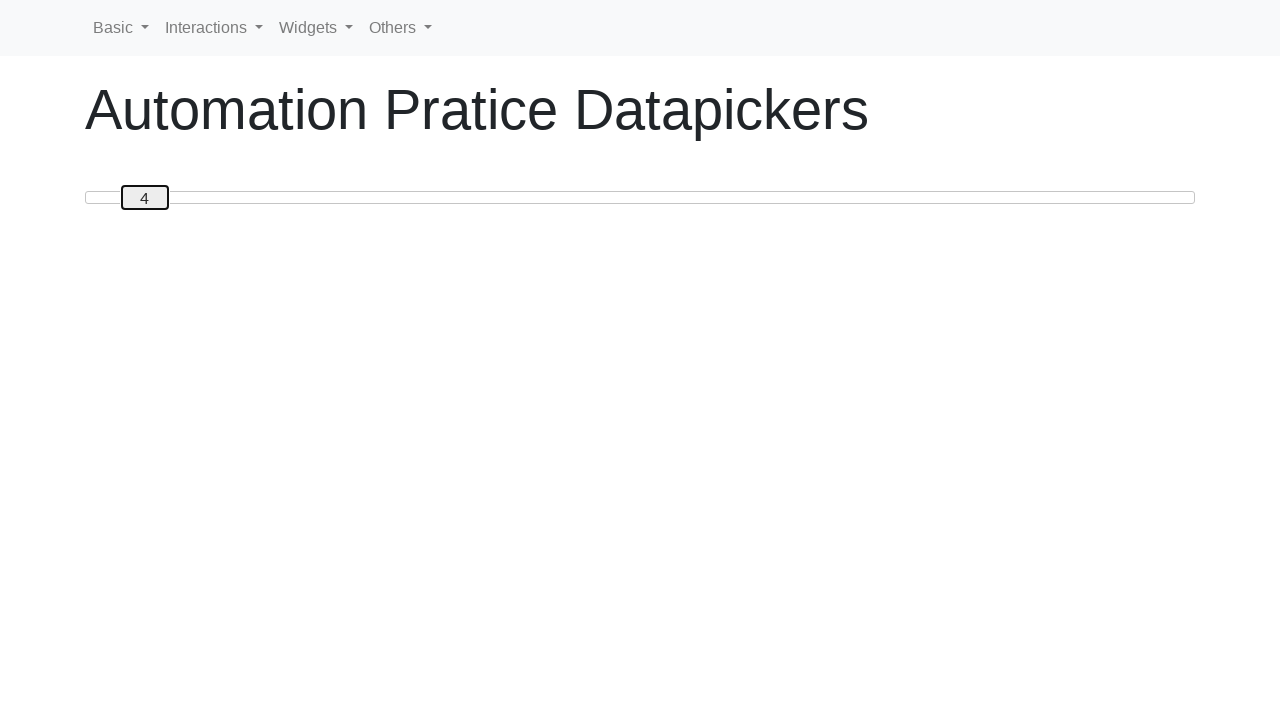

Pressed ArrowRight to move slider right (current value: 4) on #custom-handle
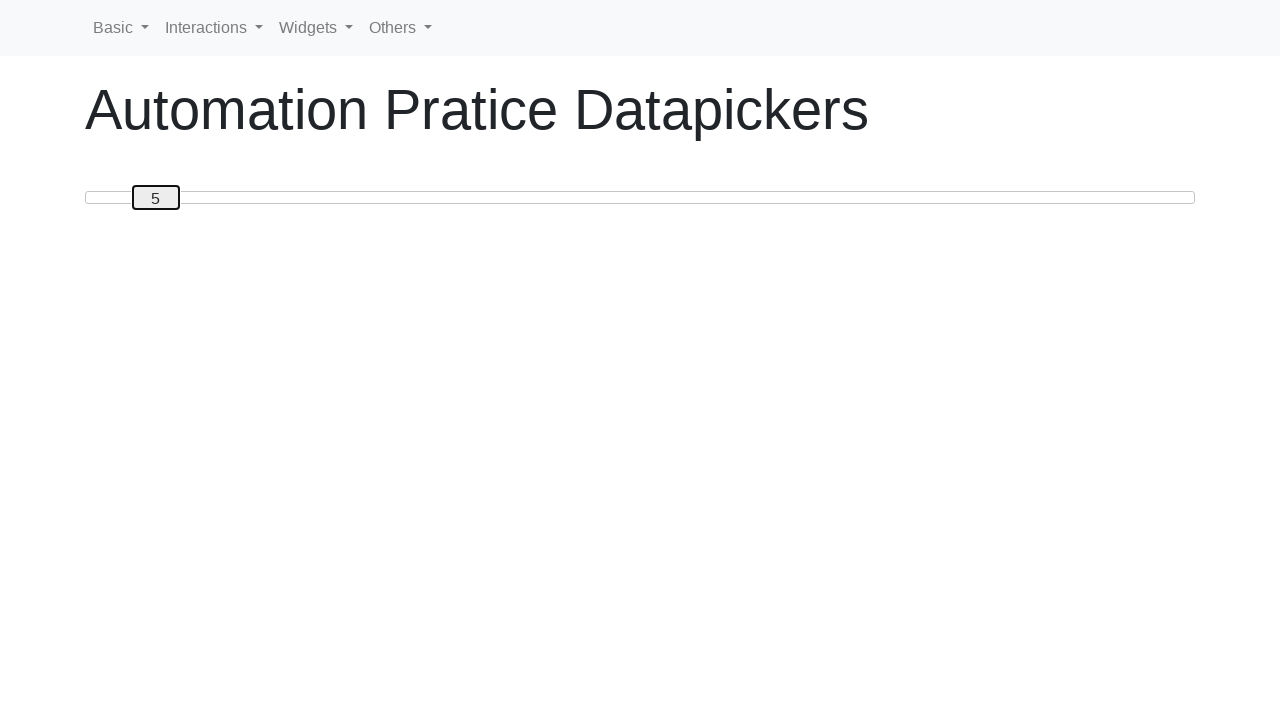

Pressed ArrowRight to move slider right (current value: 5) on #custom-handle
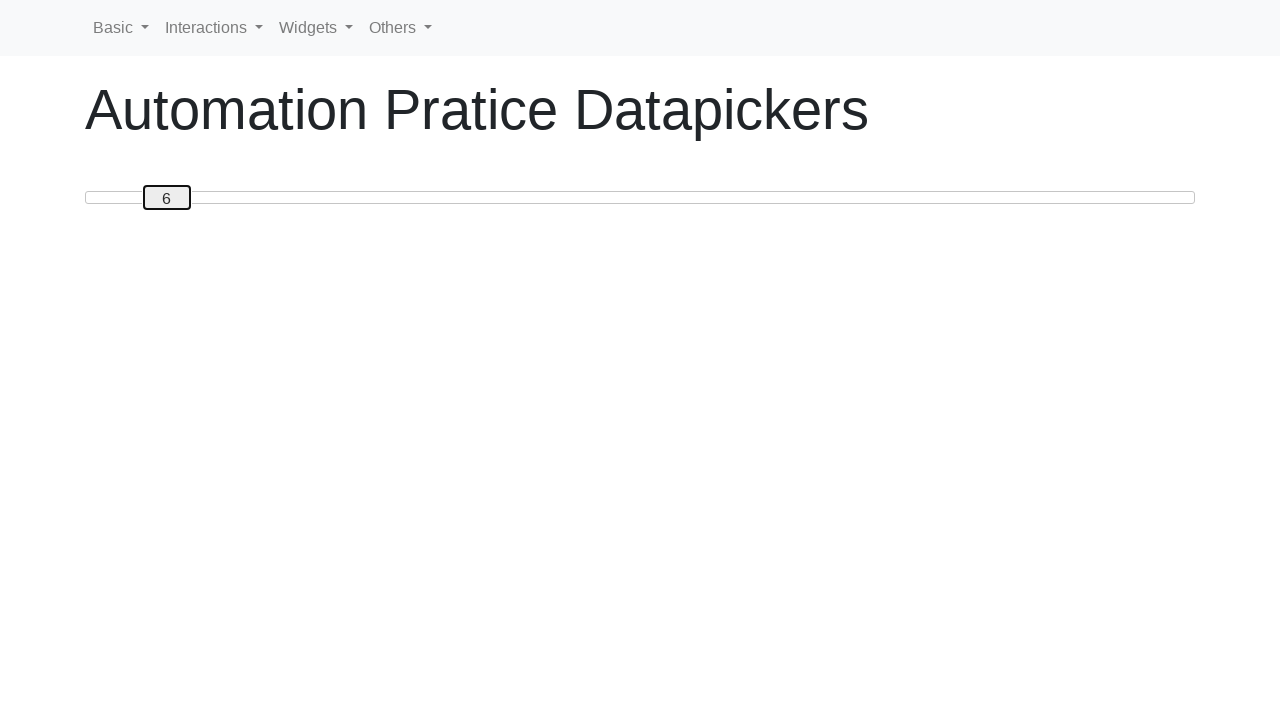

Pressed ArrowRight to move slider right (current value: 6) on #custom-handle
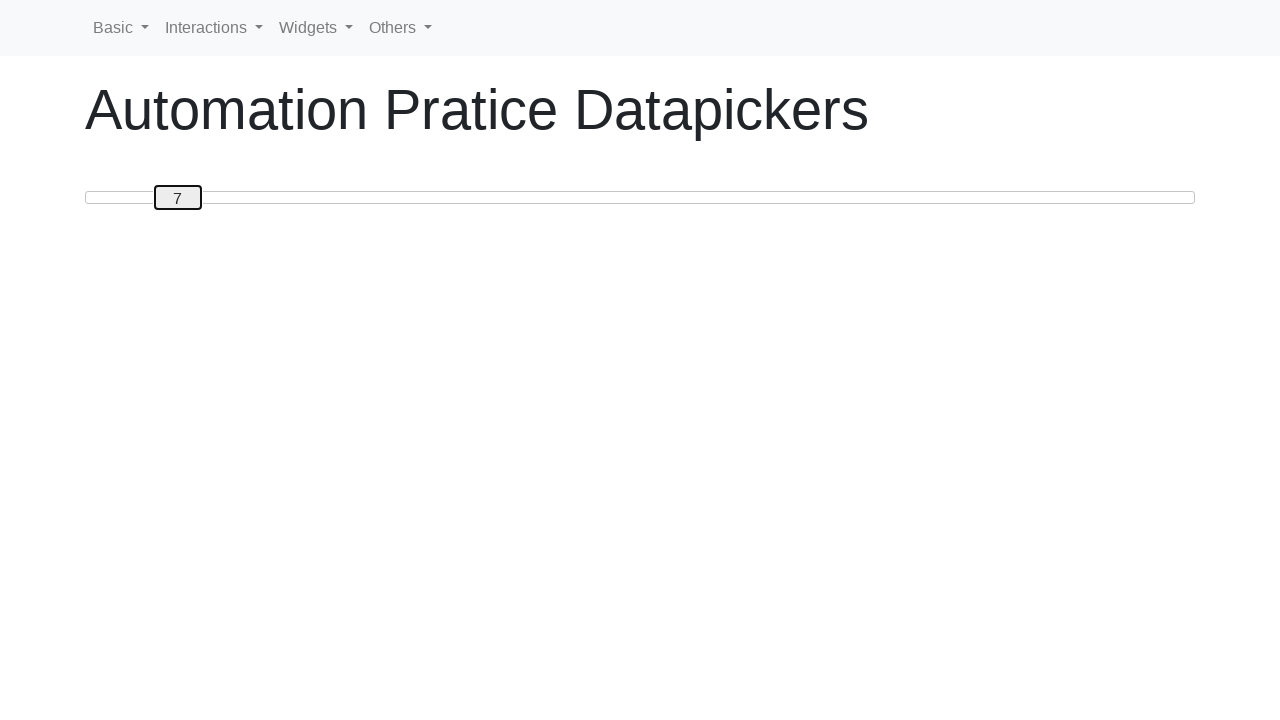

Pressed ArrowRight to move slider right (current value: 7) on #custom-handle
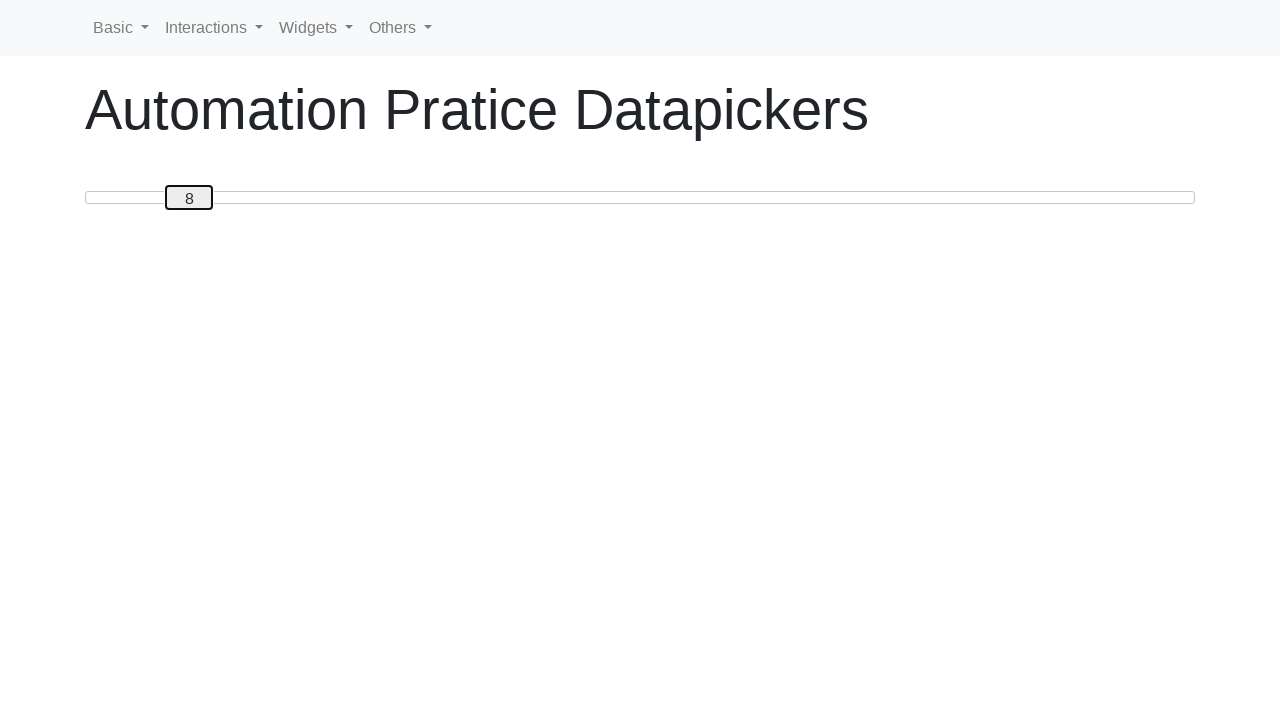

Pressed ArrowRight to move slider right (current value: 8) on #custom-handle
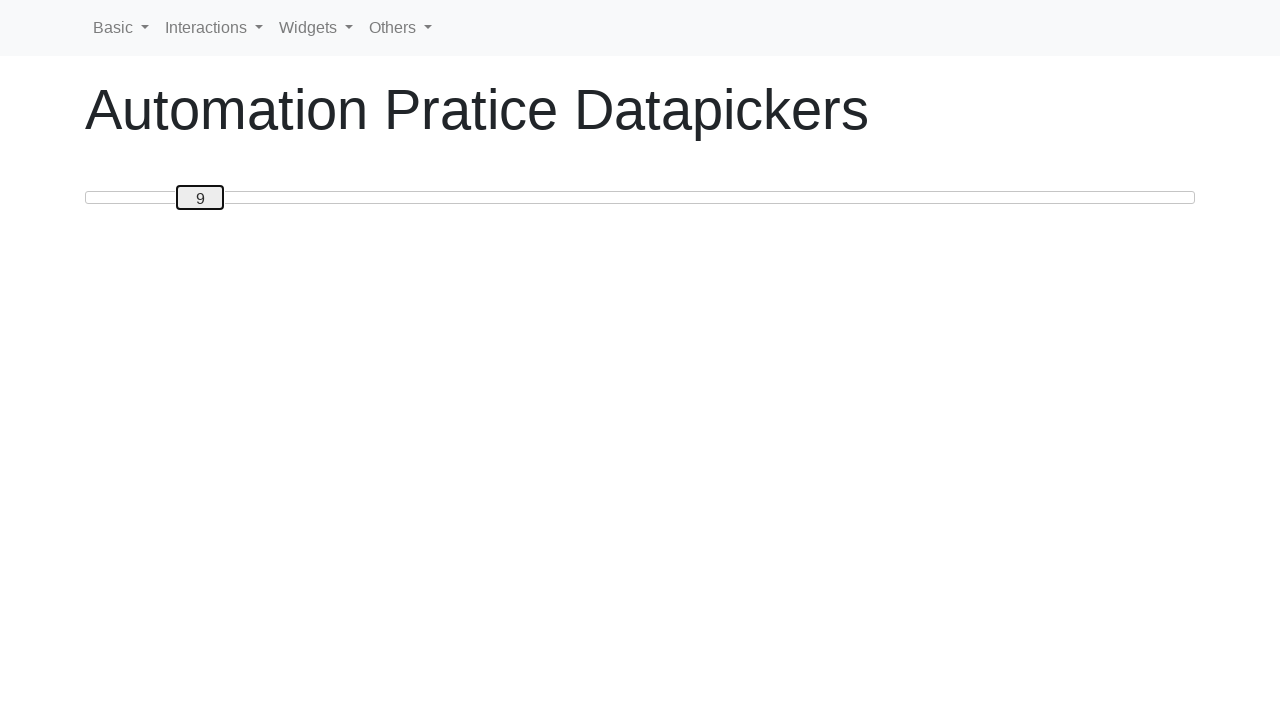

Pressed ArrowRight to move slider right (current value: 9) on #custom-handle
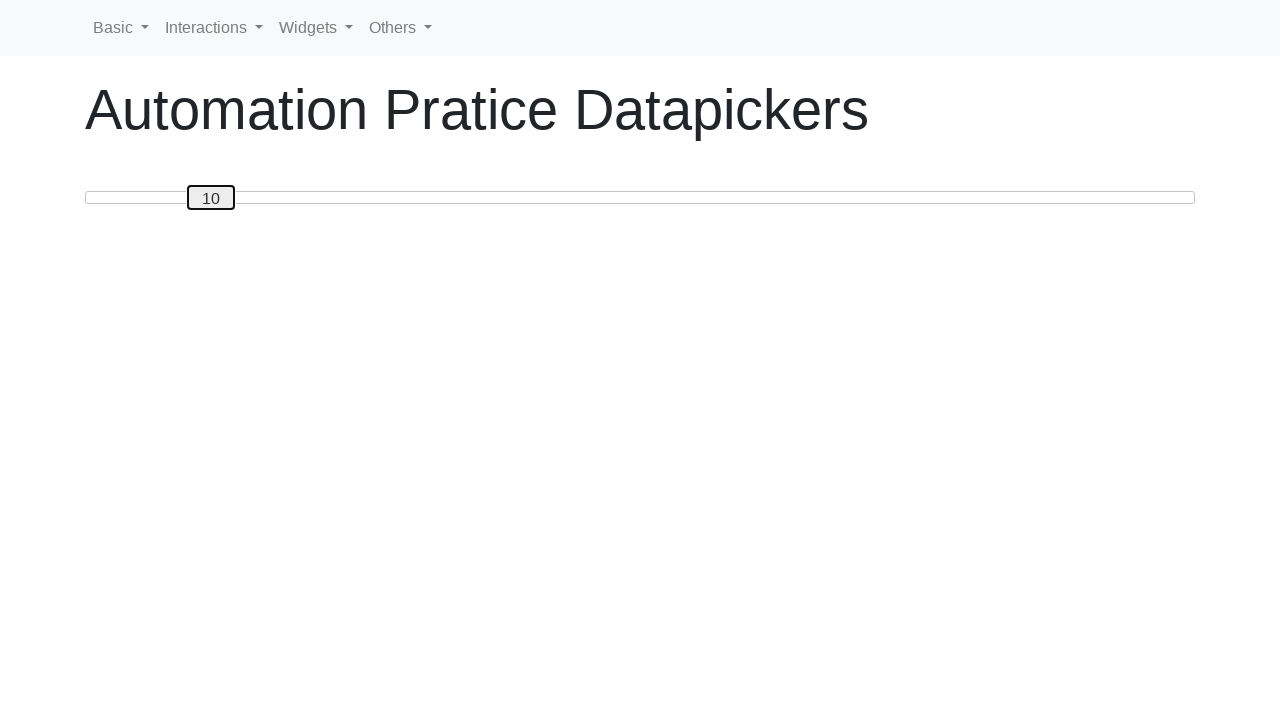

Pressed ArrowRight to move slider right (current value: 10) on #custom-handle
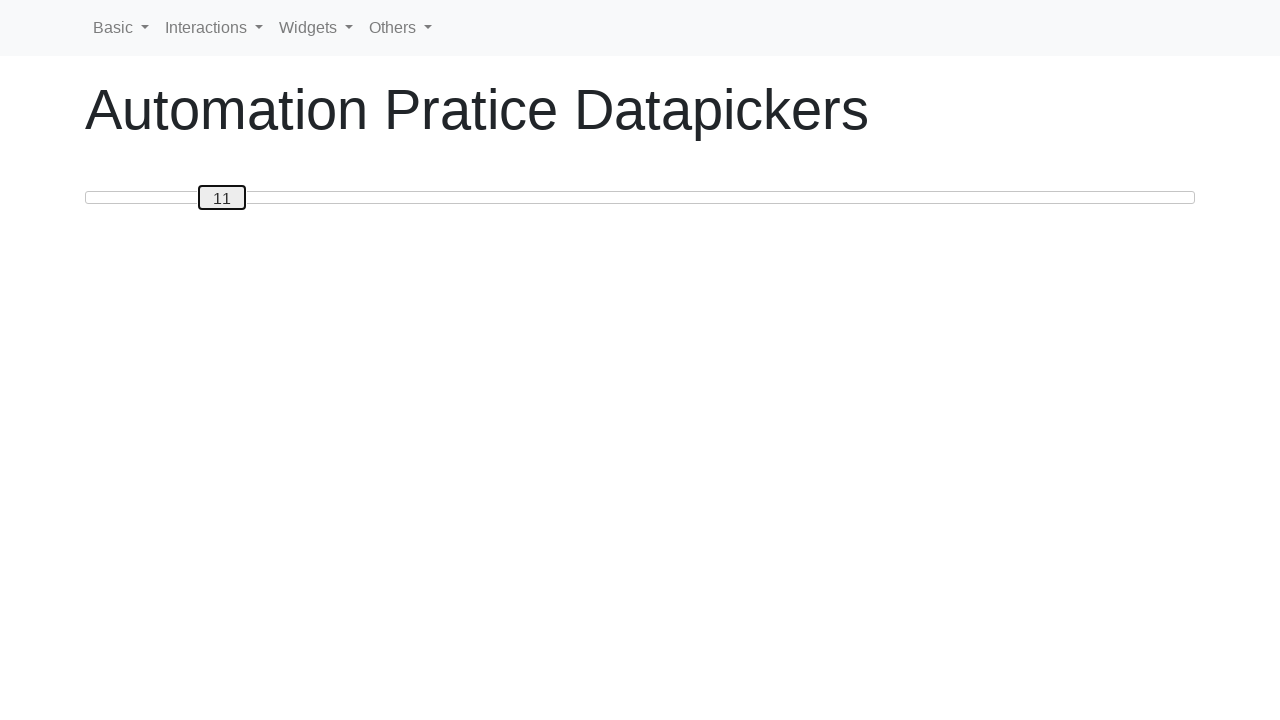

Pressed ArrowRight to move slider right (current value: 11) on #custom-handle
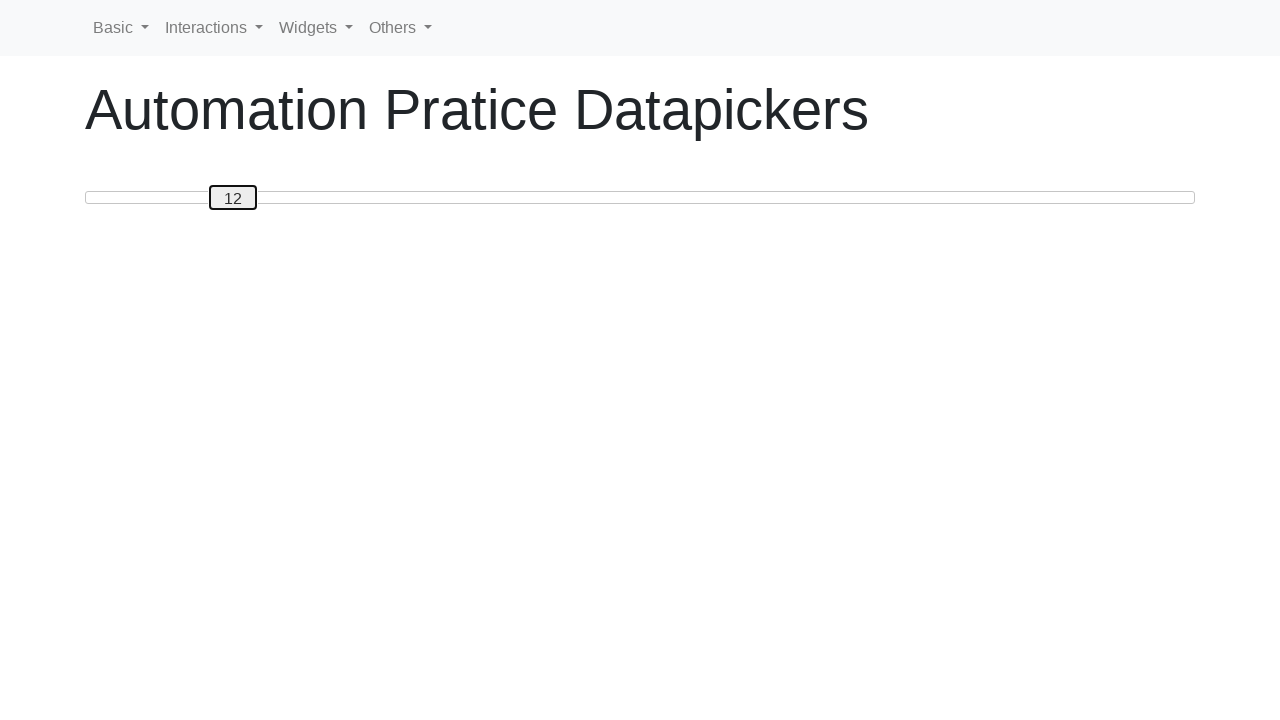

Pressed ArrowRight to move slider right (current value: 12) on #custom-handle
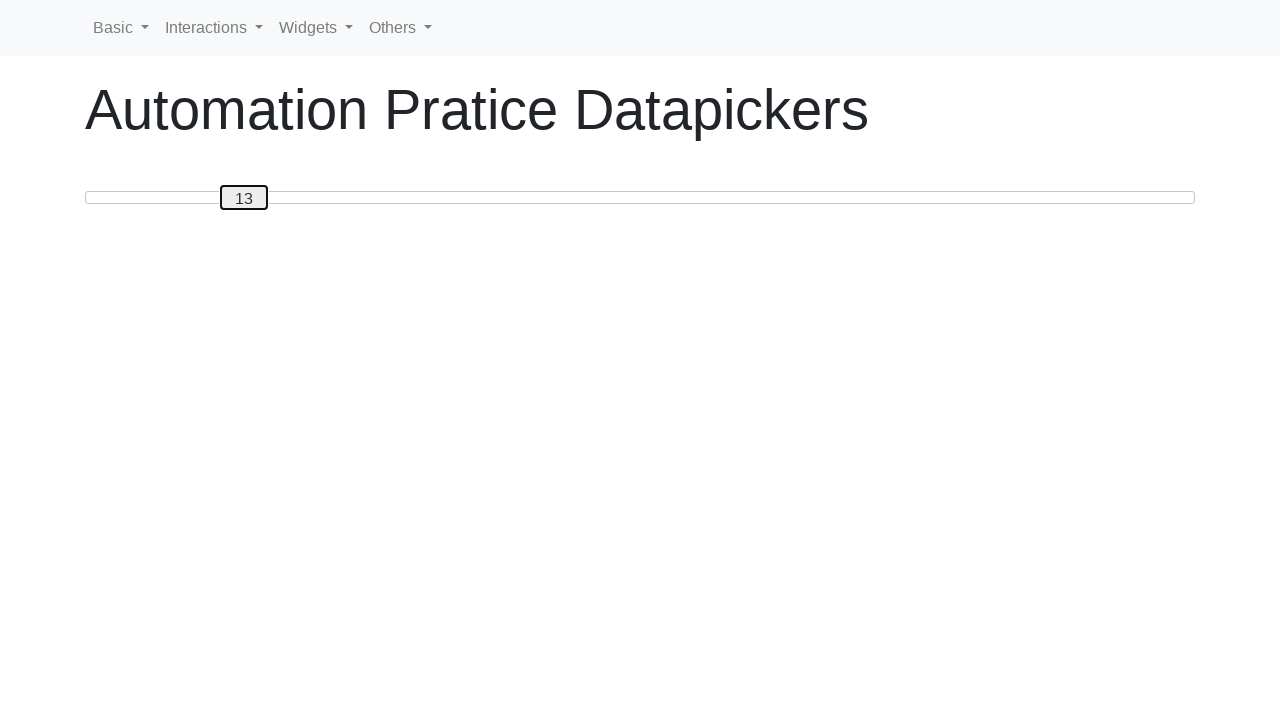

Pressed ArrowRight to move slider right (current value: 13) on #custom-handle
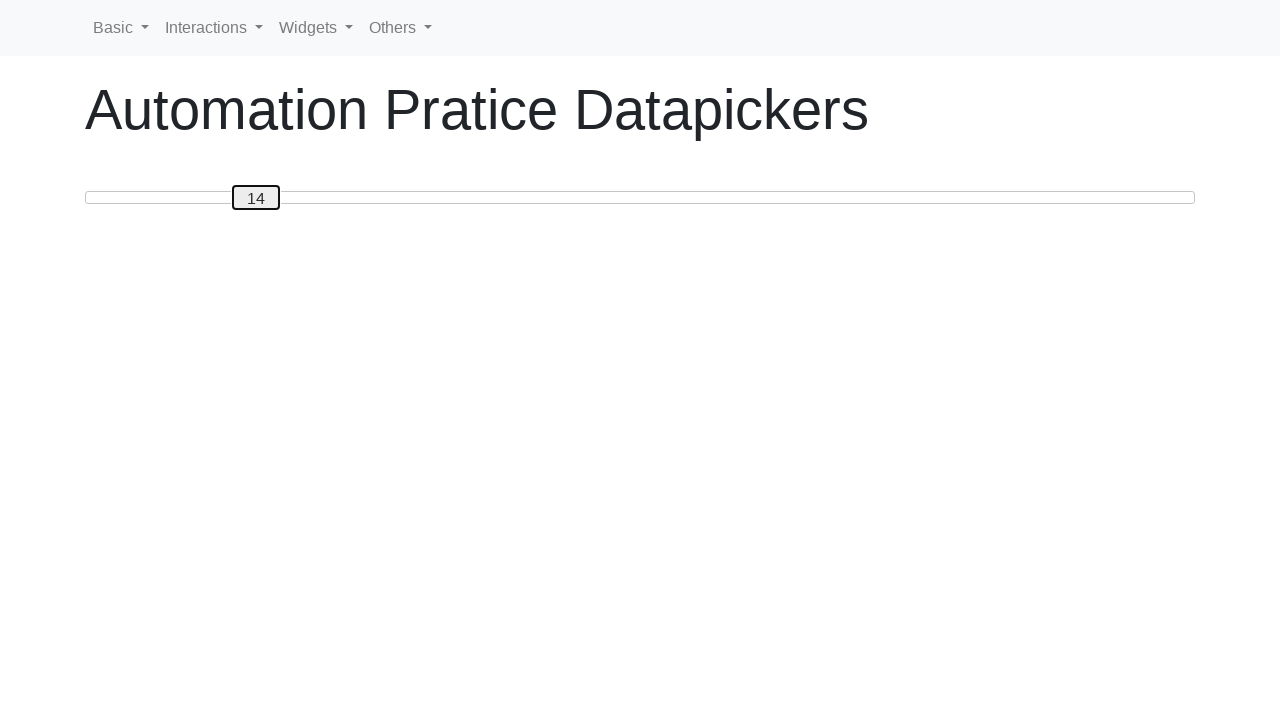

Pressed ArrowRight to move slider right (current value: 14) on #custom-handle
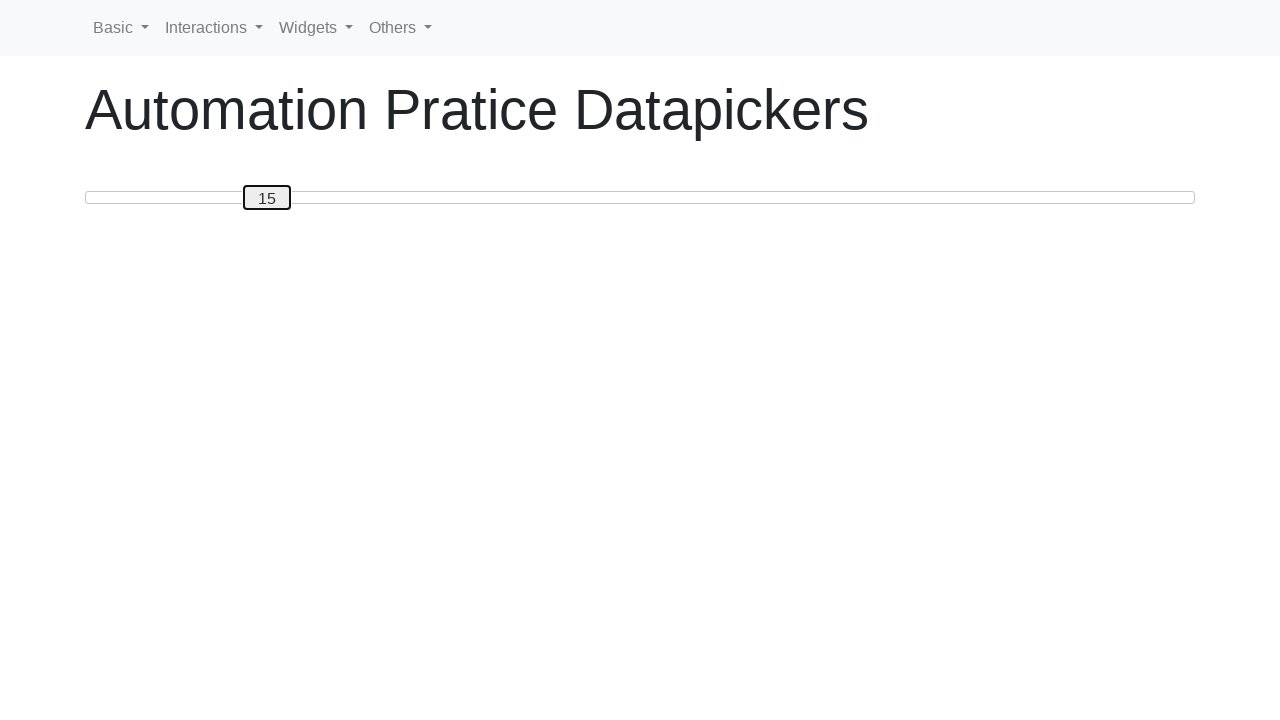

Pressed ArrowRight to move slider right (current value: 15) on #custom-handle
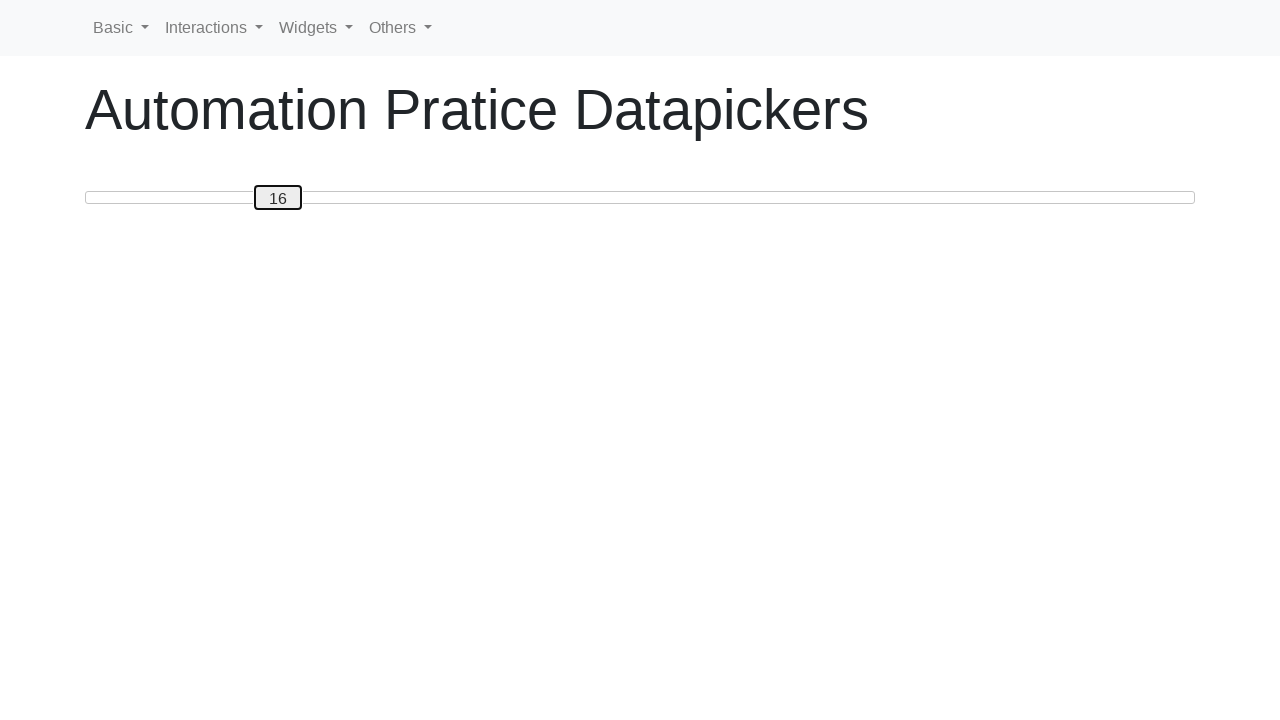

Pressed ArrowRight to move slider right (current value: 16) on #custom-handle
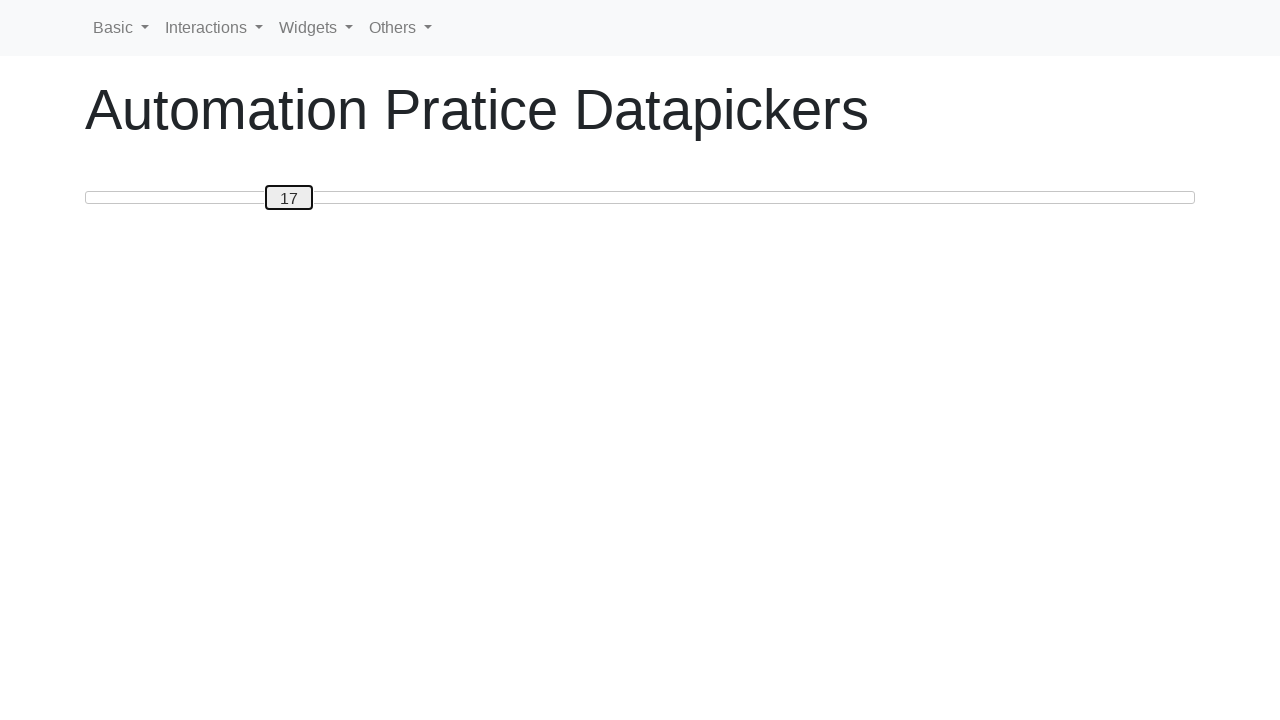

Pressed ArrowRight to move slider right (current value: 17) on #custom-handle
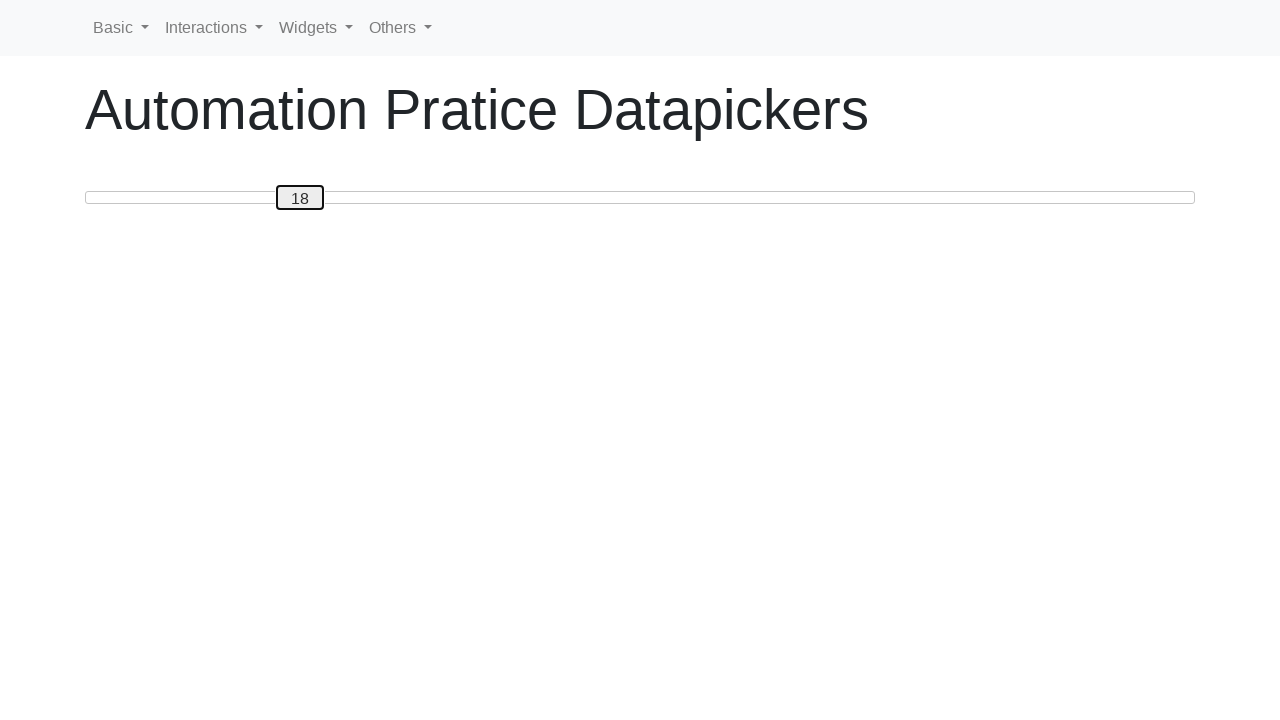

Pressed ArrowRight to move slider right (current value: 18) on #custom-handle
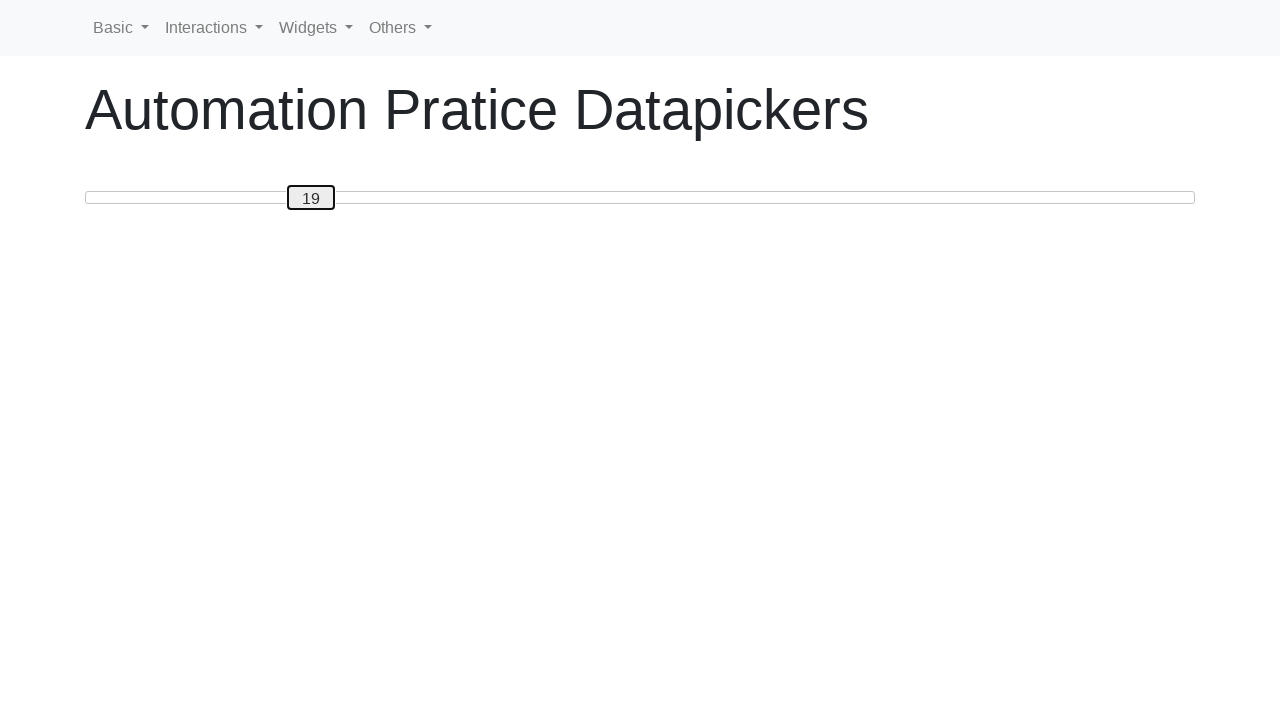

Pressed ArrowRight to move slider right (current value: 19) on #custom-handle
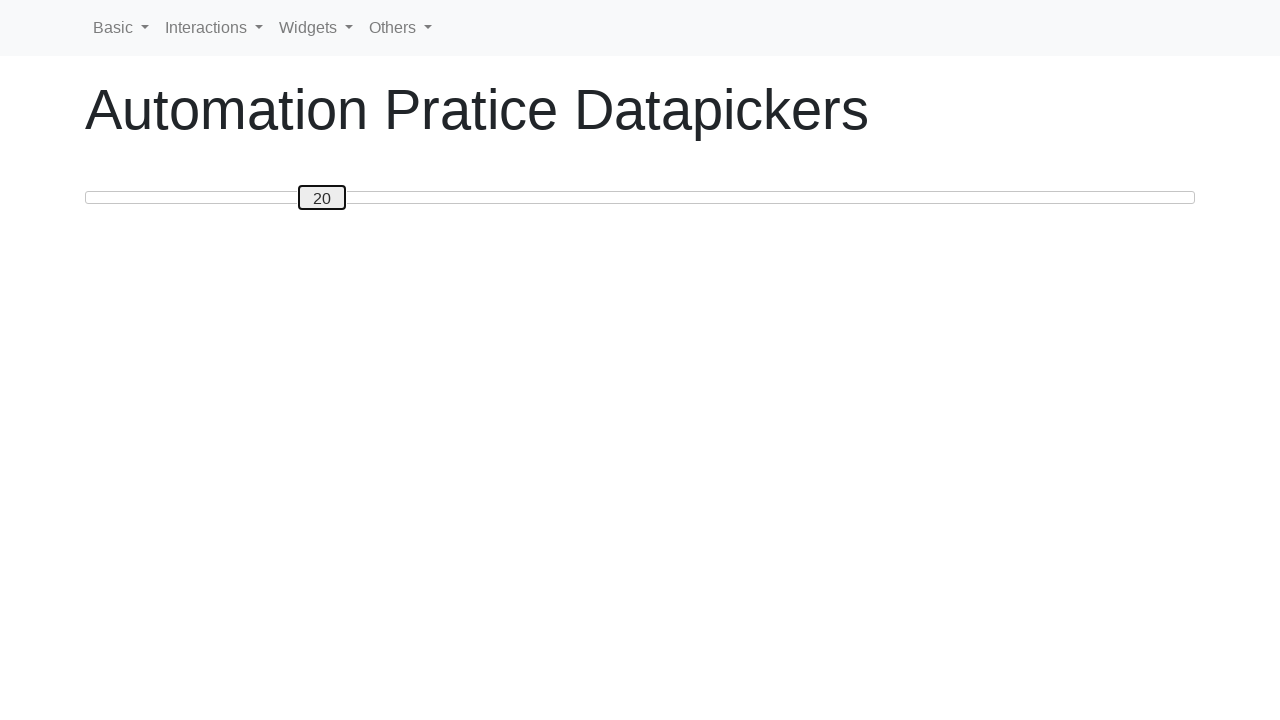

Pressed ArrowRight to move slider right (current value: 20) on #custom-handle
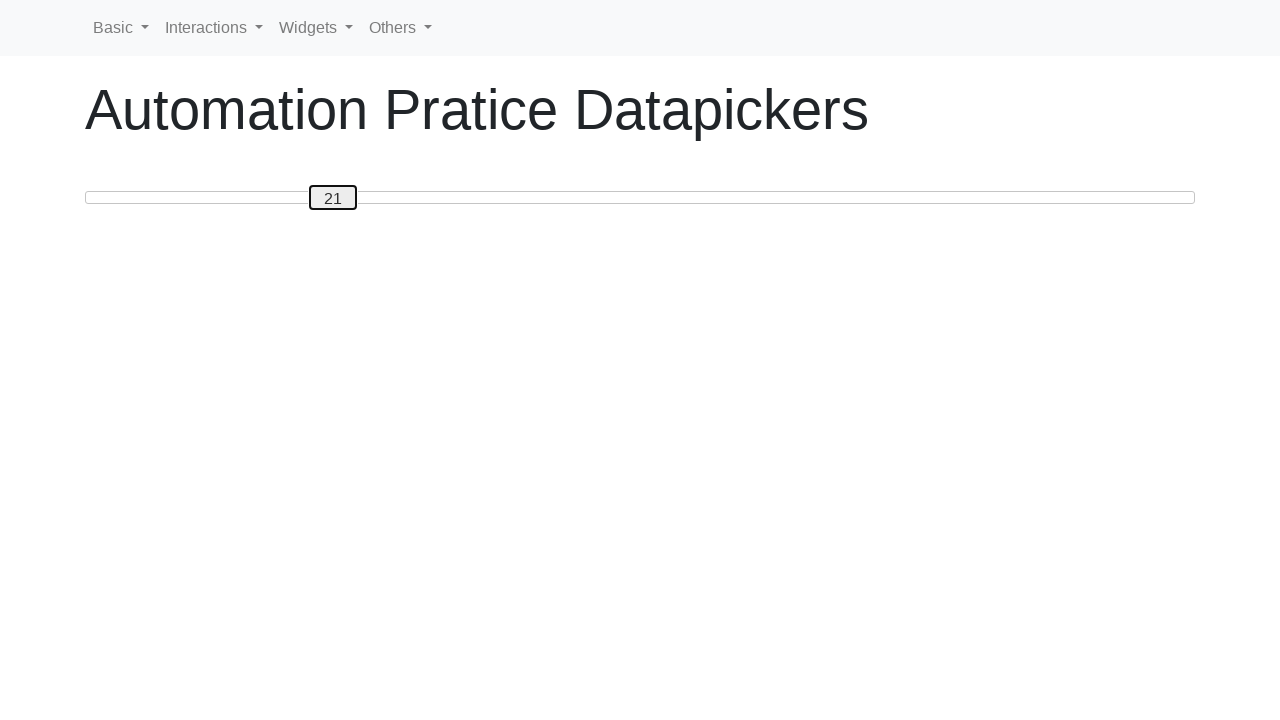

Pressed ArrowRight to move slider right (current value: 21) on #custom-handle
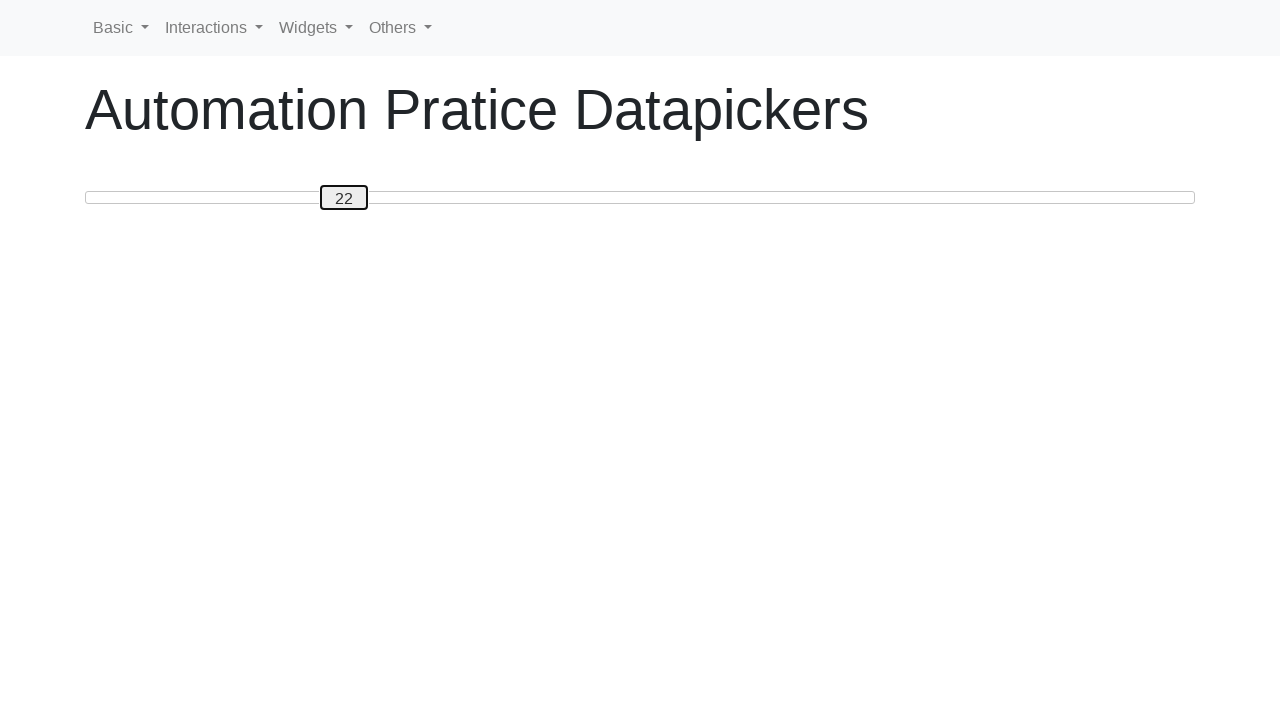

Pressed ArrowRight to move slider right (current value: 22) on #custom-handle
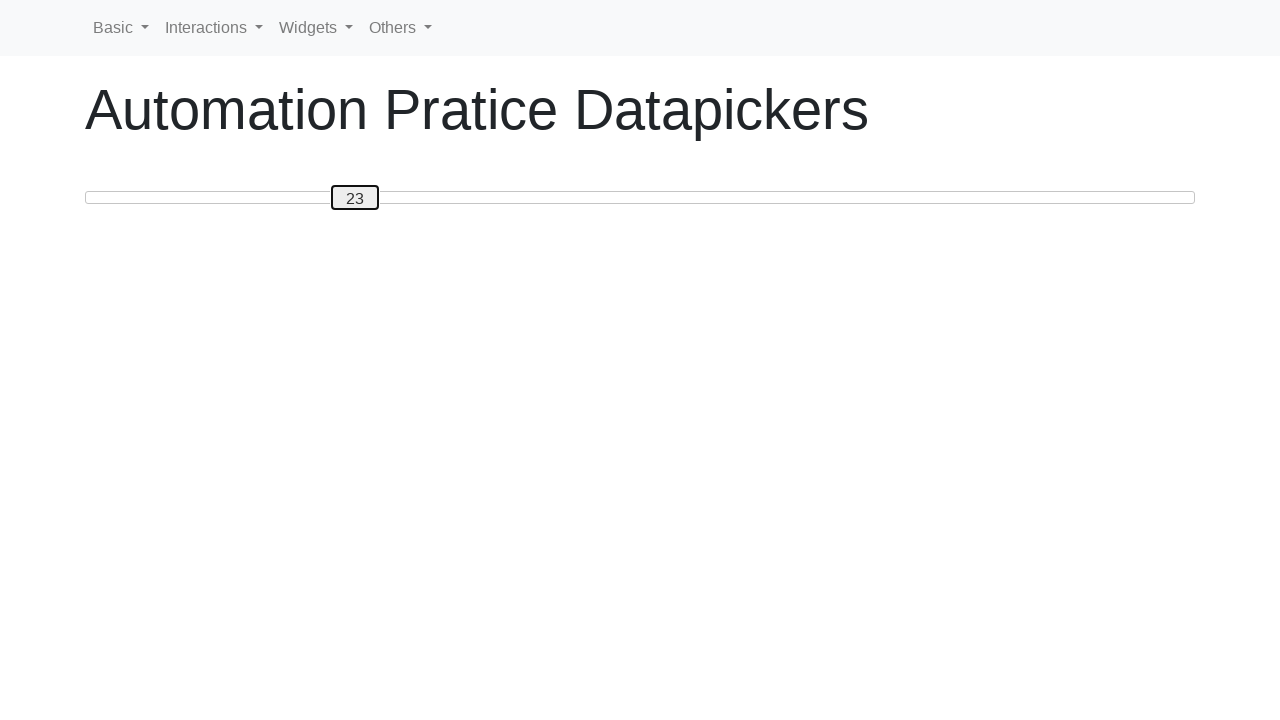

Pressed ArrowRight to move slider right (current value: 23) on #custom-handle
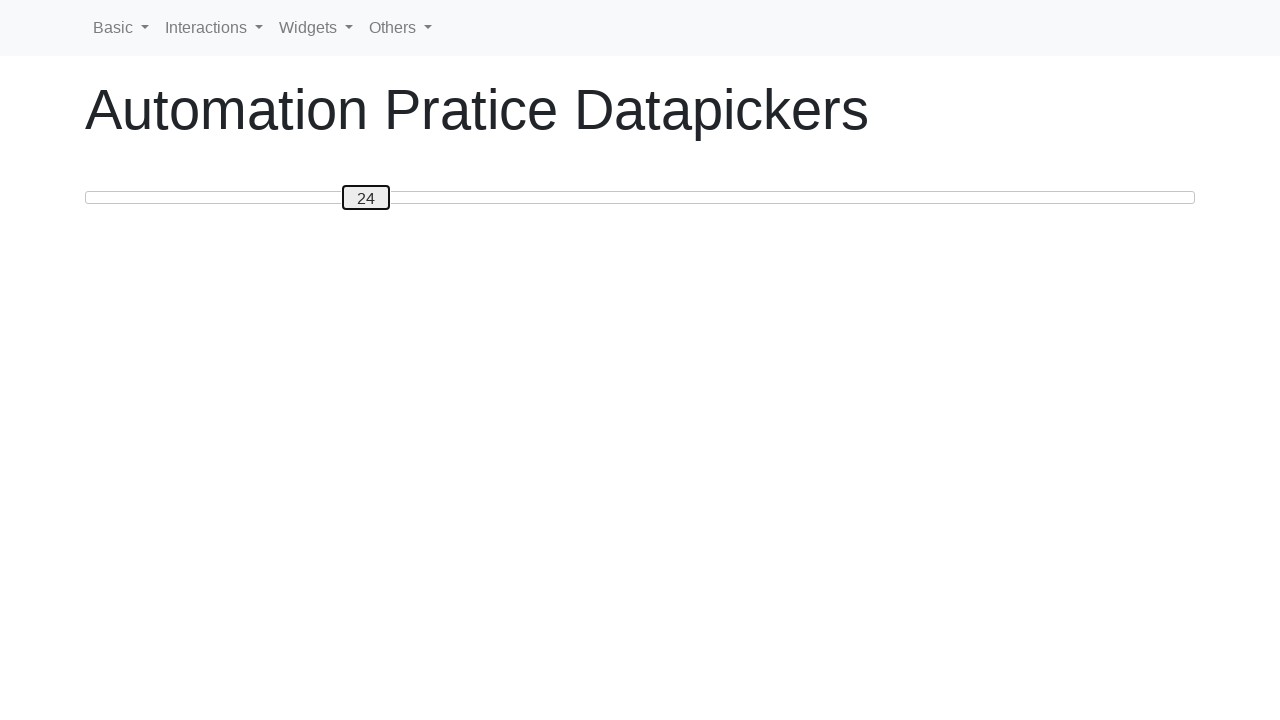

Pressed ArrowRight to move slider right (current value: 24) on #custom-handle
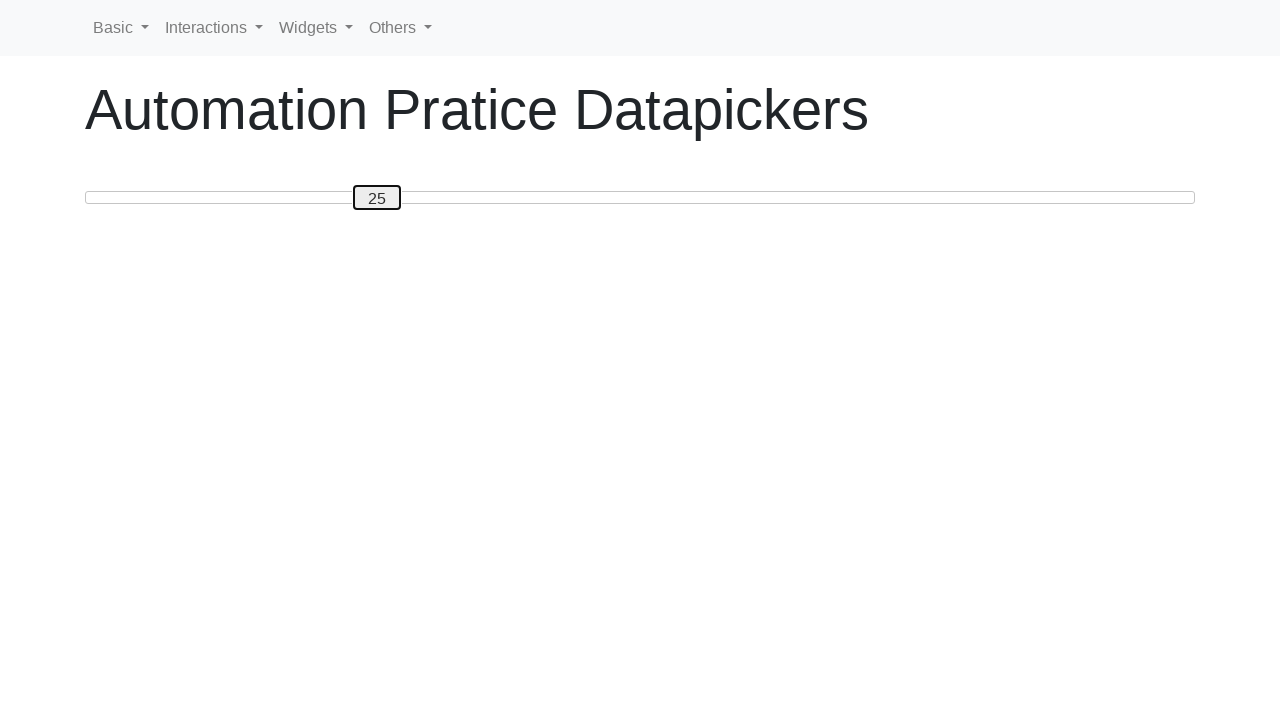

Pressed ArrowRight to move slider right (current value: 25) on #custom-handle
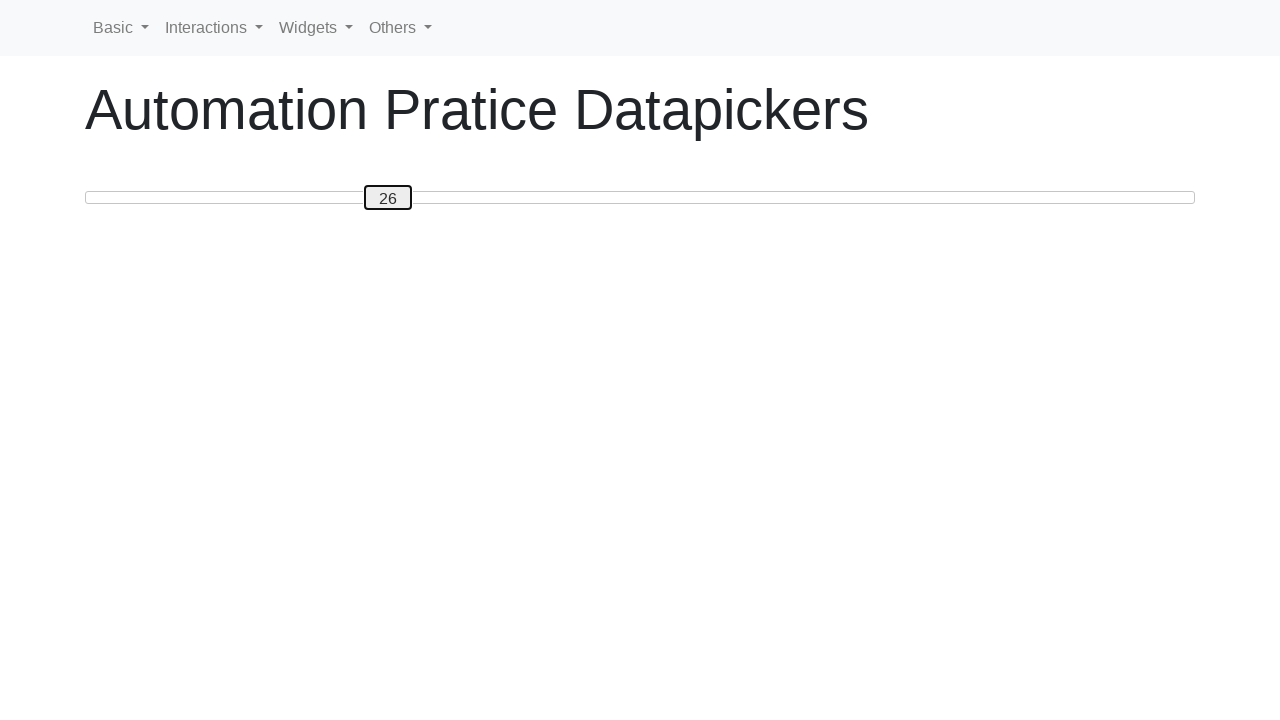

Pressed ArrowRight to move slider right (current value: 26) on #custom-handle
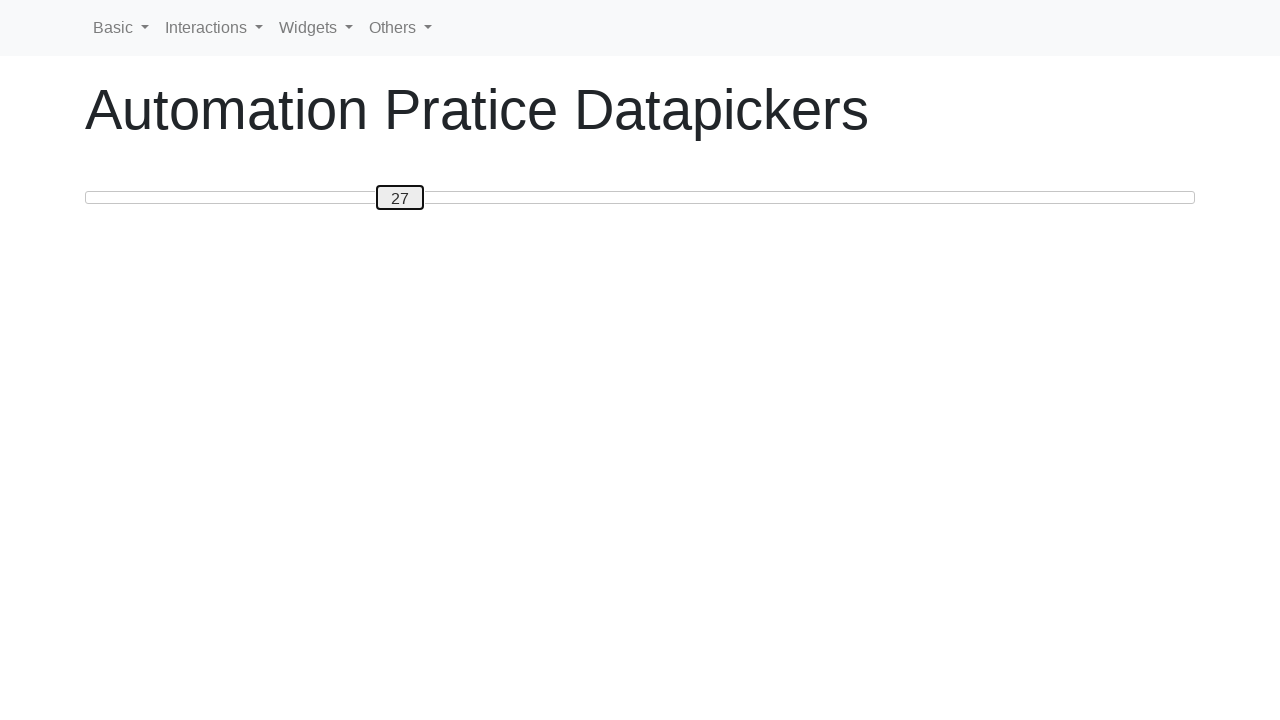

Pressed ArrowRight to move slider right (current value: 27) on #custom-handle
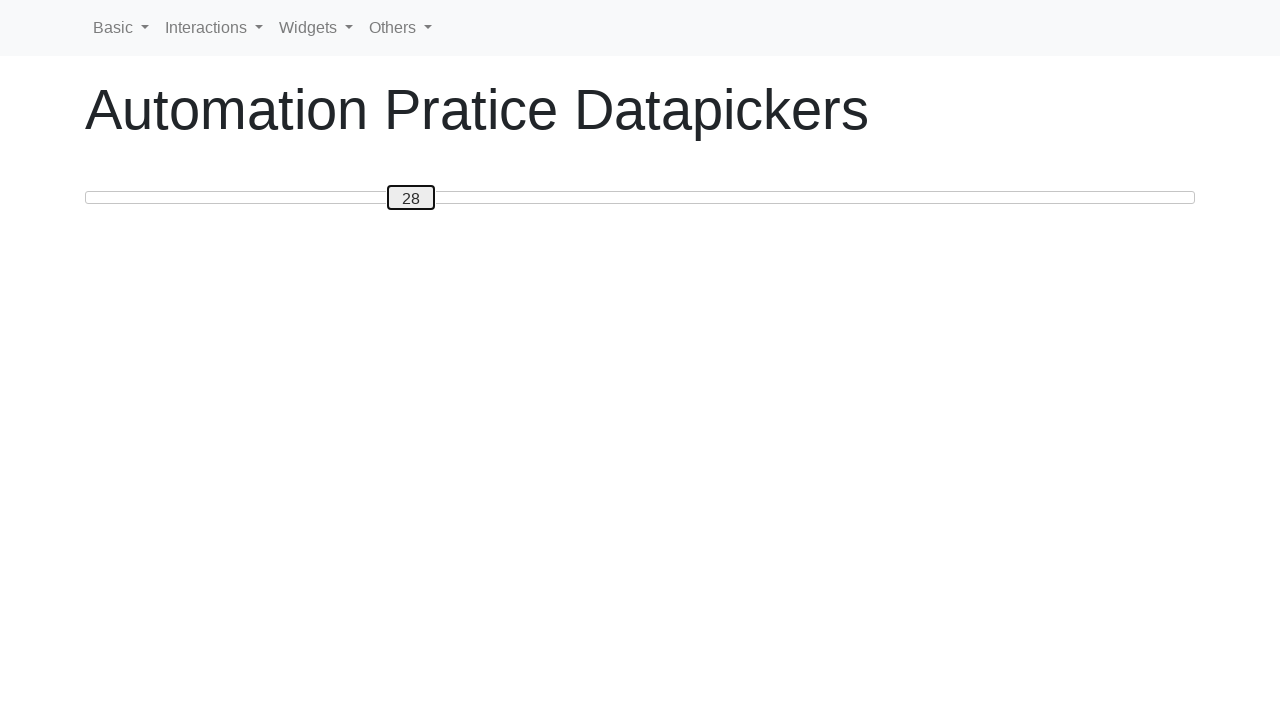

Pressed ArrowRight to move slider right (current value: 28) on #custom-handle
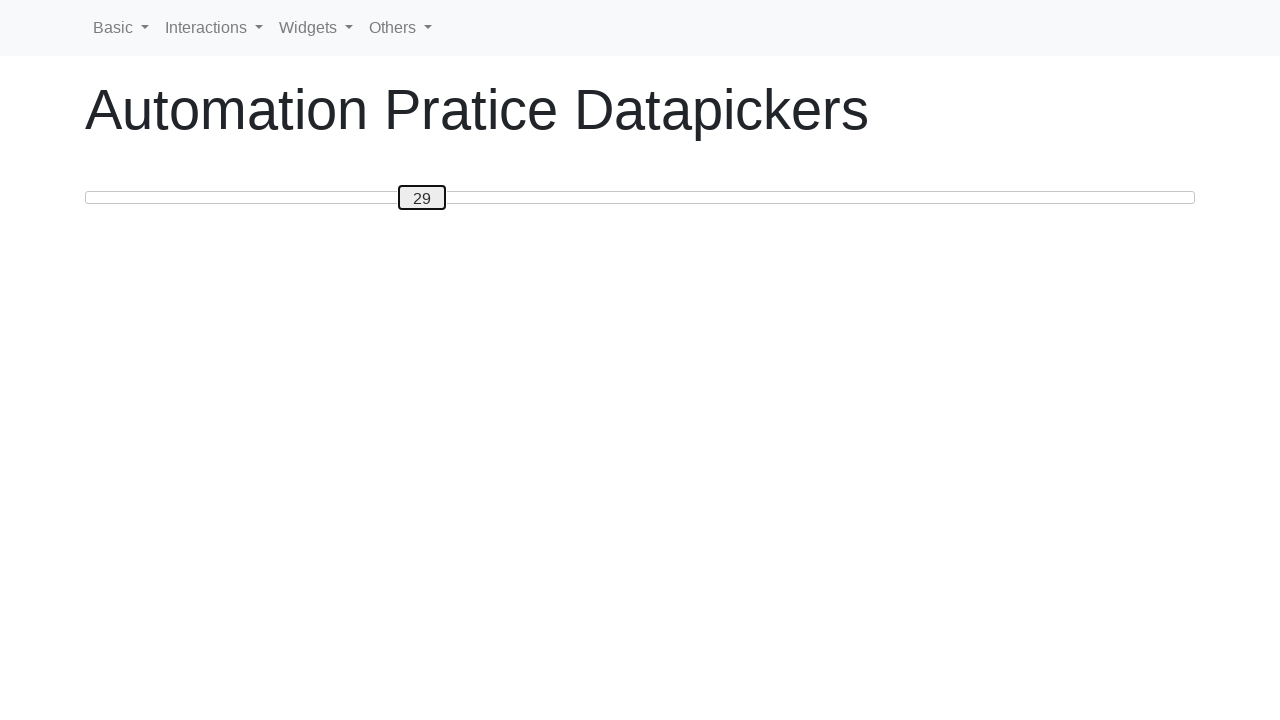

Pressed ArrowRight to move slider right (current value: 29) on #custom-handle
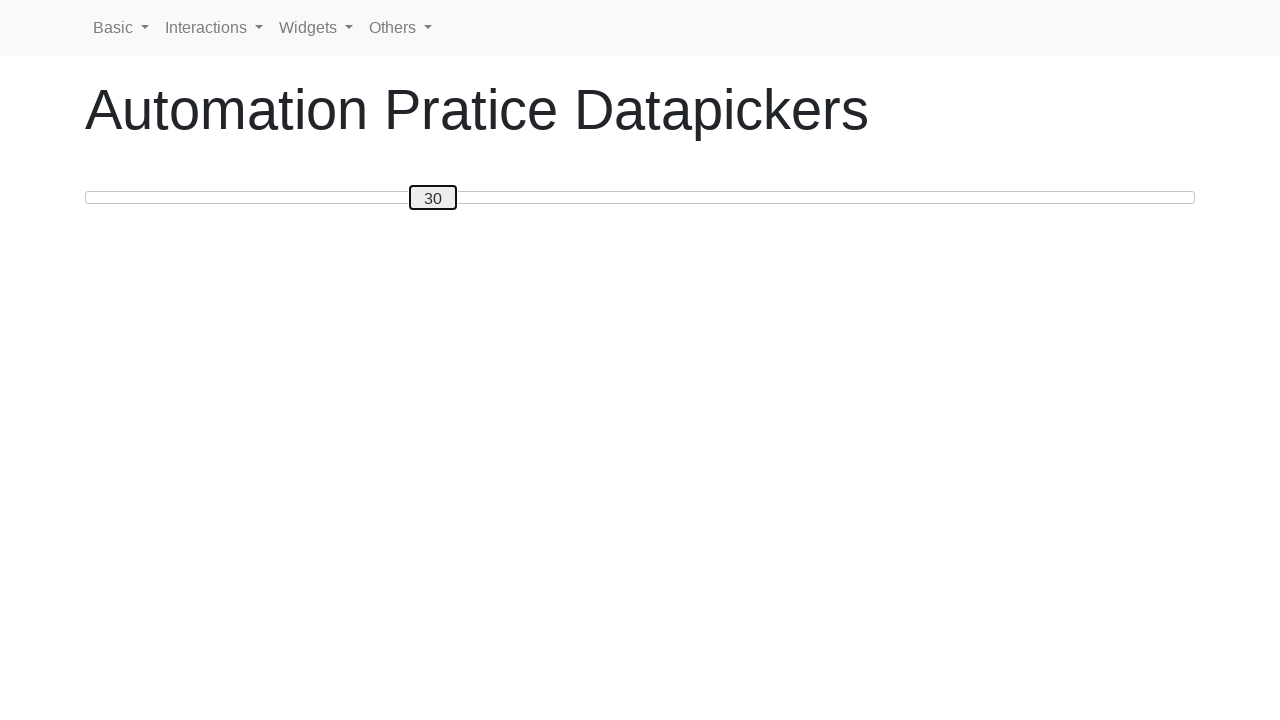

Pressed ArrowRight to move slider right (current value: 30) on #custom-handle
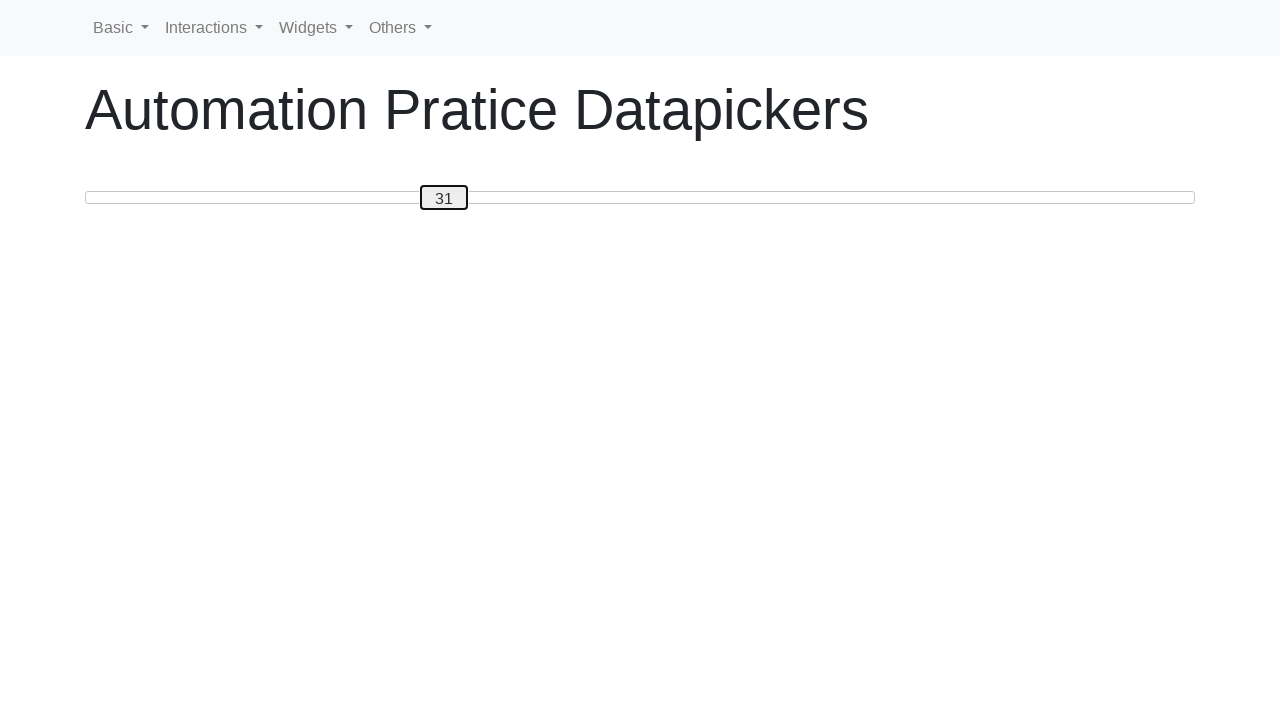

Pressed ArrowRight to move slider right (current value: 31) on #custom-handle
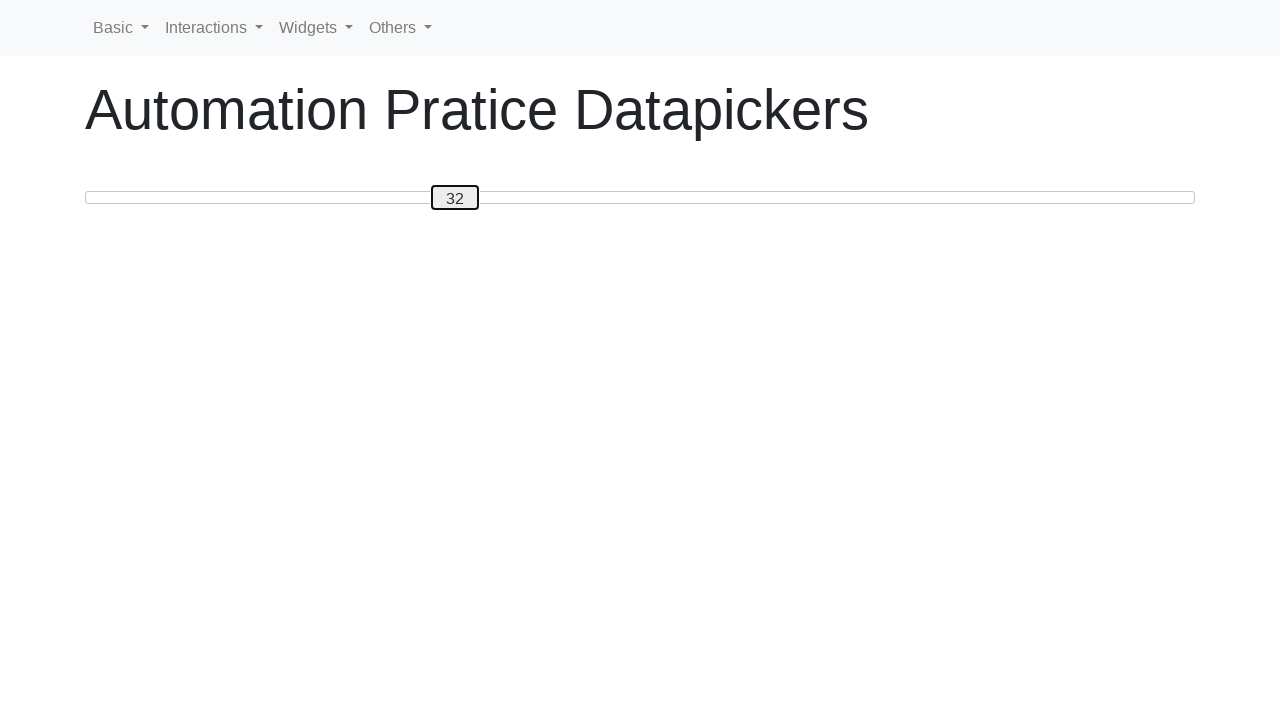

Pressed ArrowRight to move slider right (current value: 32) on #custom-handle
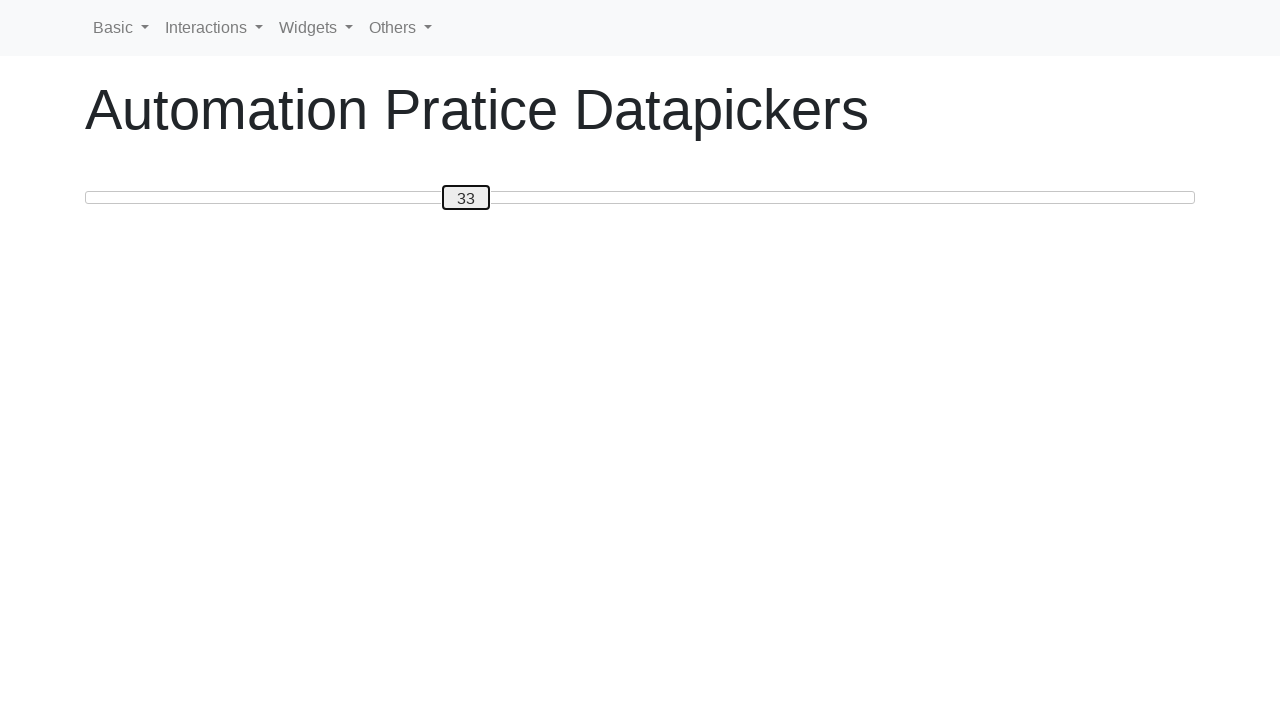

Pressed ArrowRight to move slider right (current value: 33) on #custom-handle
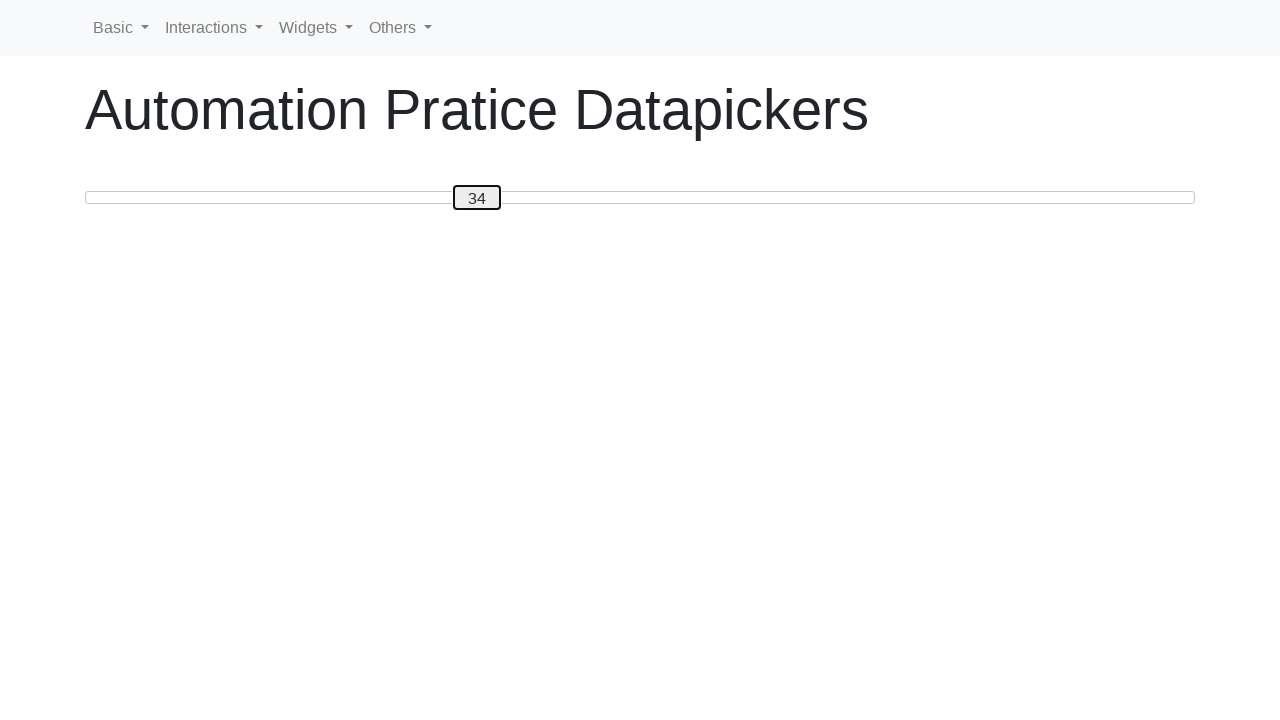

Pressed ArrowRight to move slider right (current value: 34) on #custom-handle
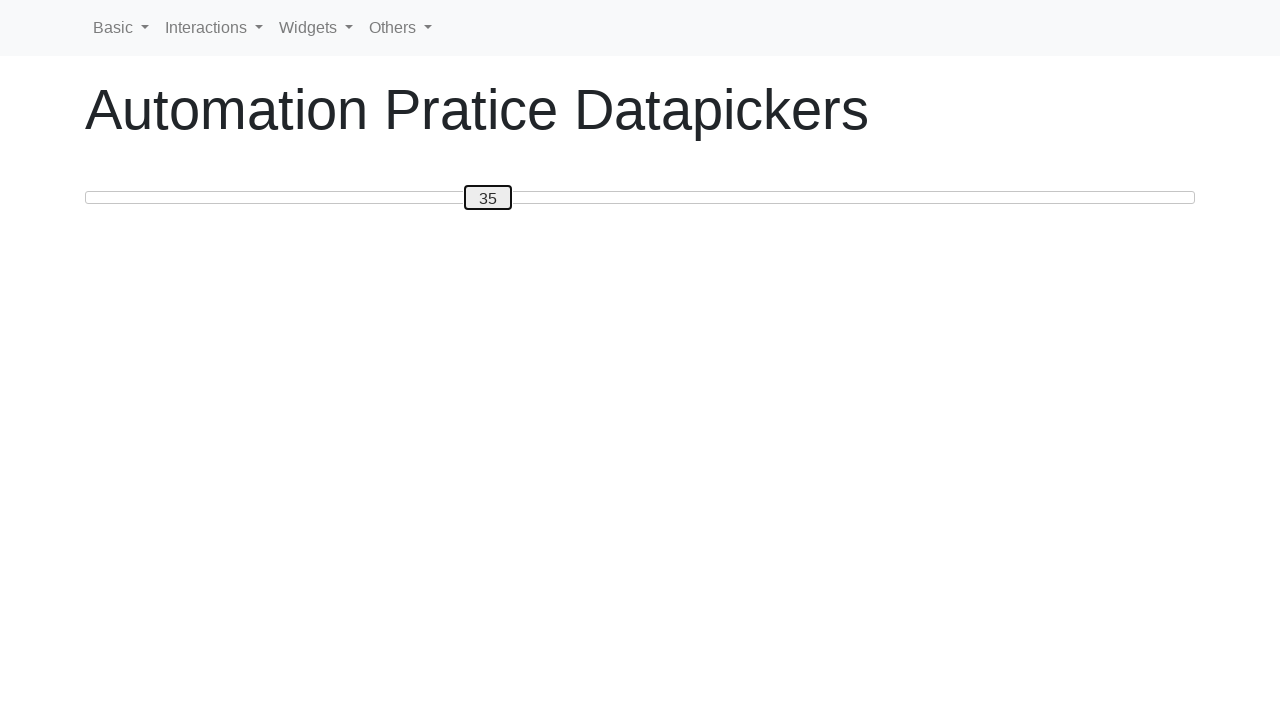

Pressed ArrowRight to move slider right (current value: 35) on #custom-handle
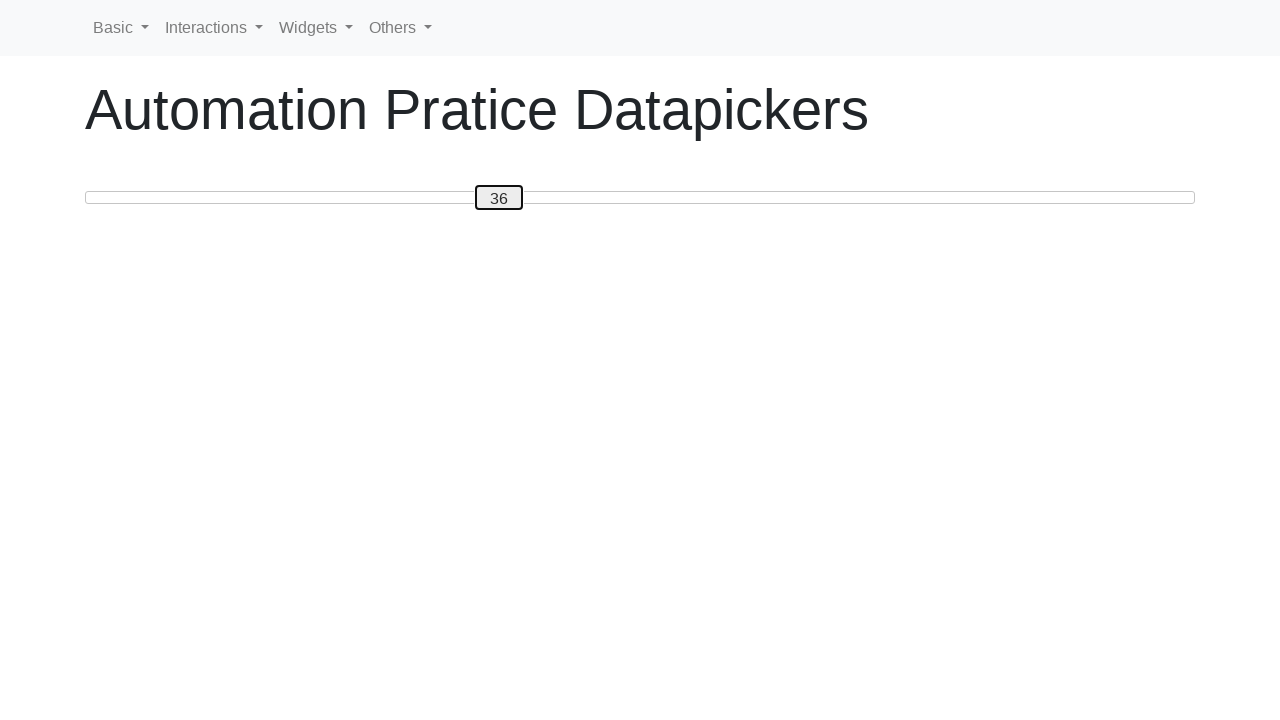

Pressed ArrowRight to move slider right (current value: 36) on #custom-handle
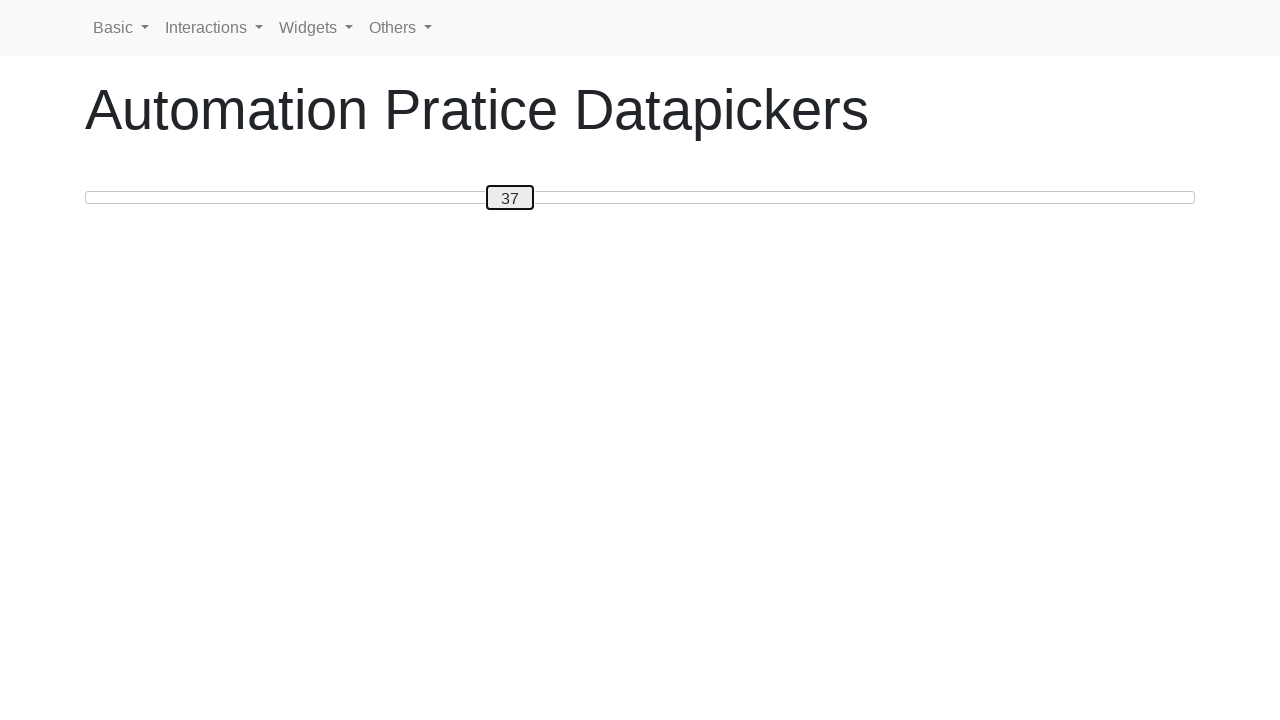

Pressed ArrowRight to move slider right (current value: 37) on #custom-handle
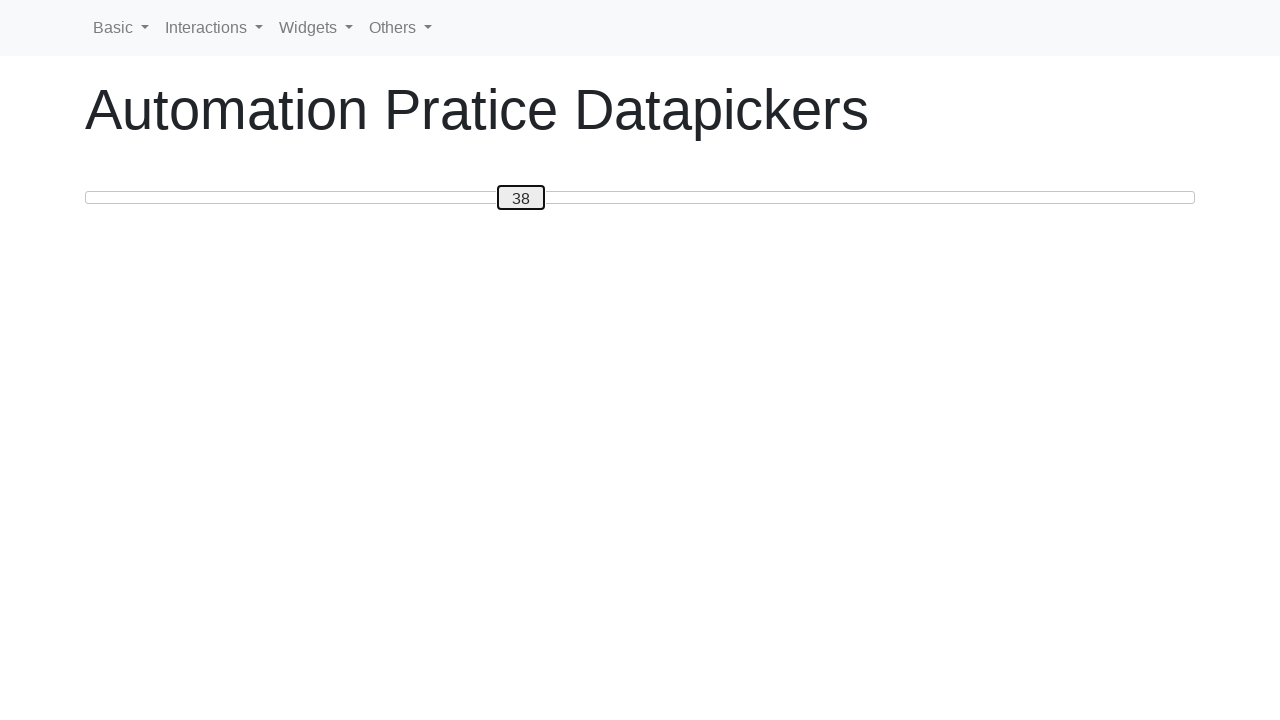

Pressed ArrowRight to move slider right (current value: 38) on #custom-handle
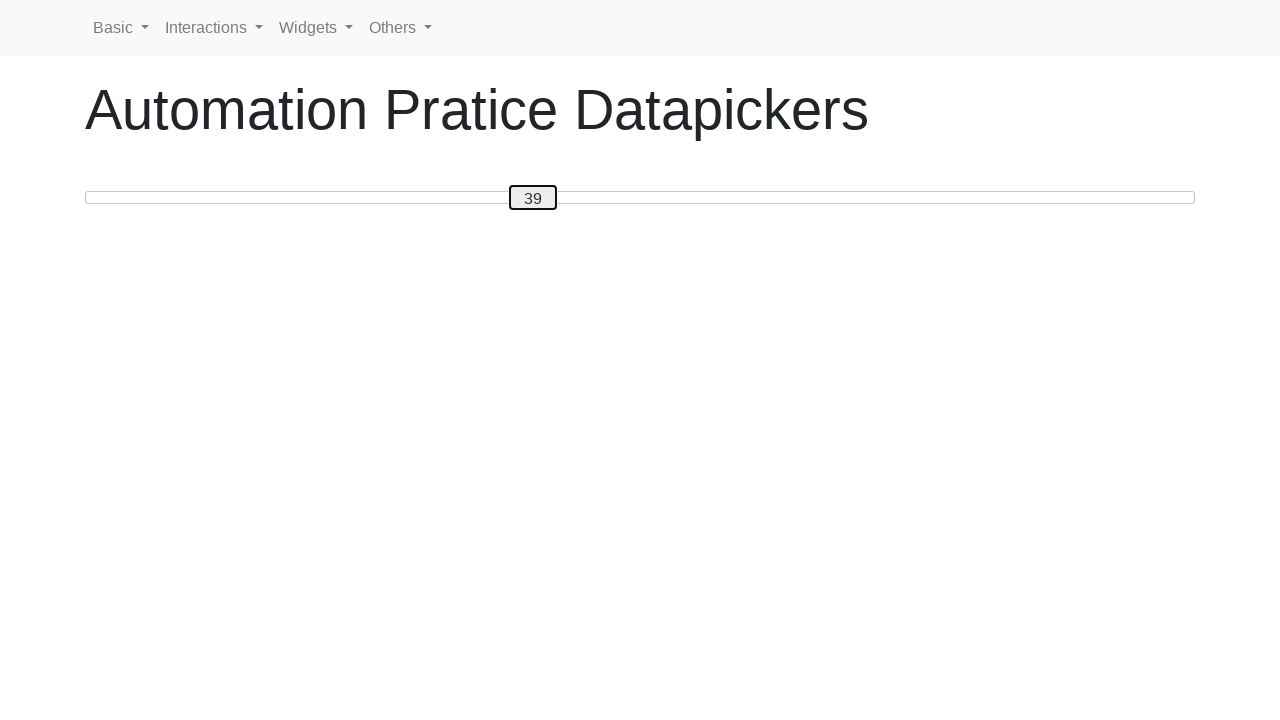

Pressed ArrowRight to move slider right (current value: 39) on #custom-handle
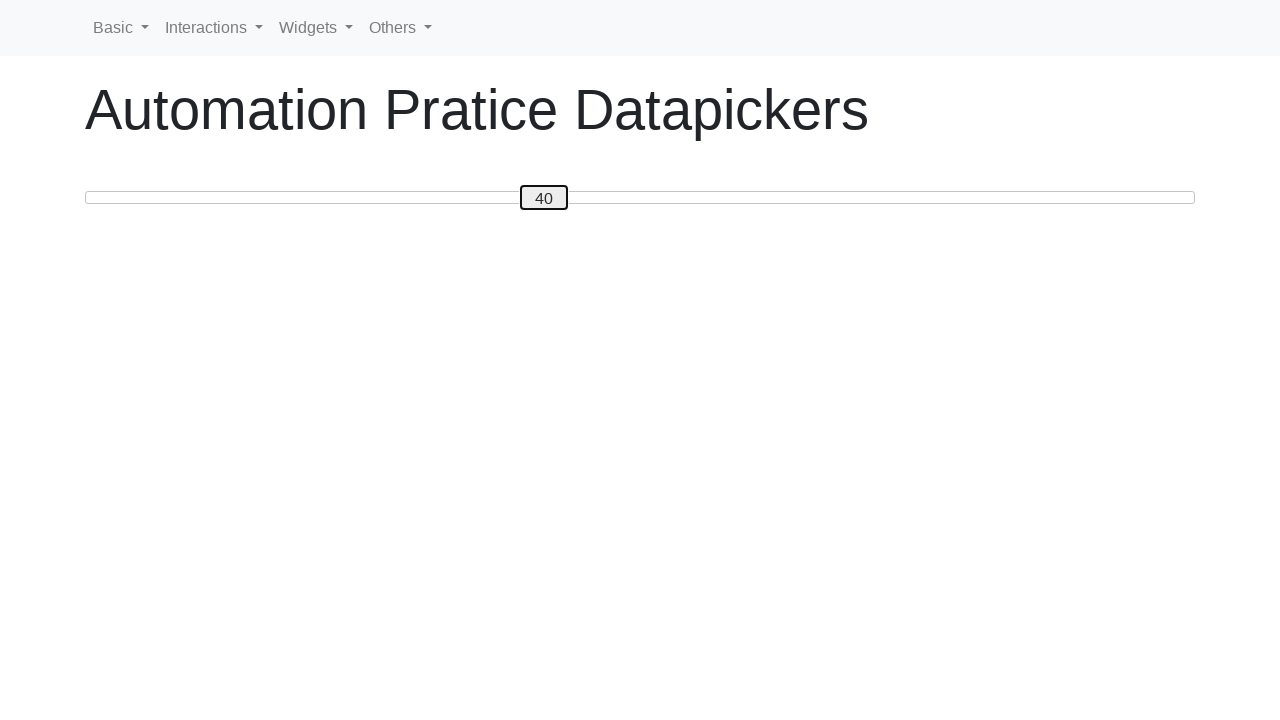

Pressed ArrowRight to move slider right (current value: 40) on #custom-handle
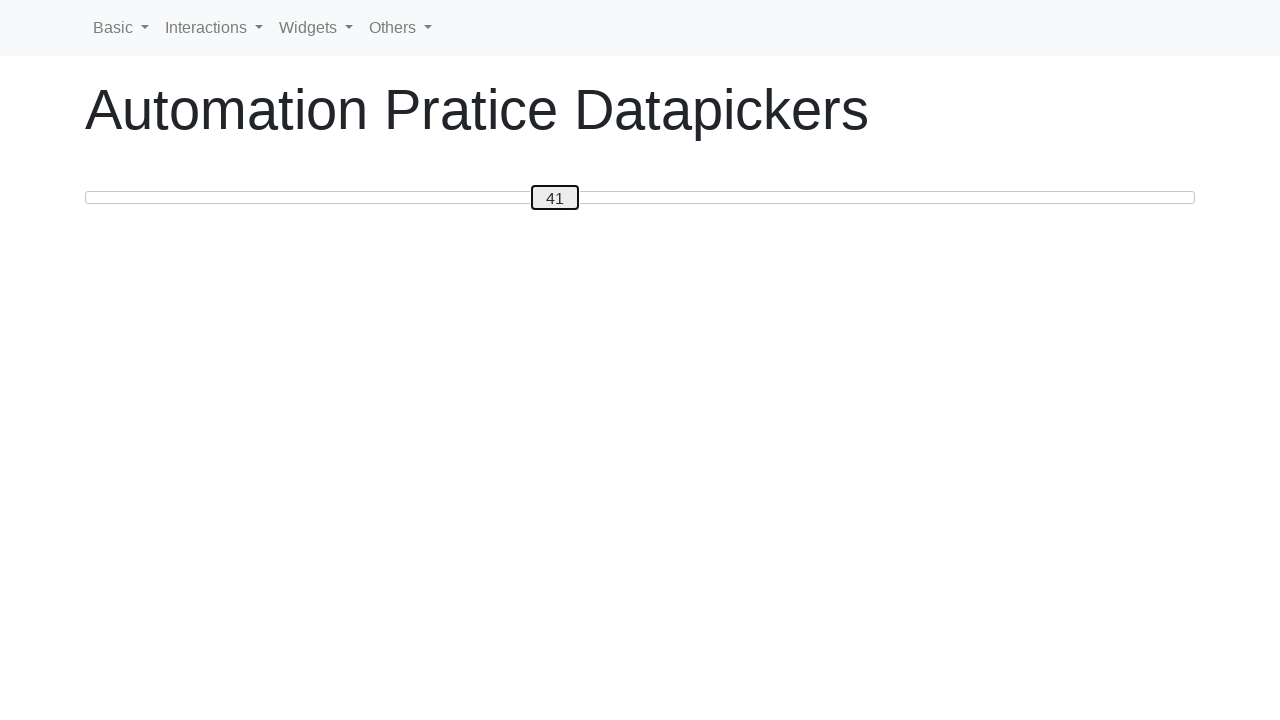

Pressed ArrowRight to move slider right (current value: 41) on #custom-handle
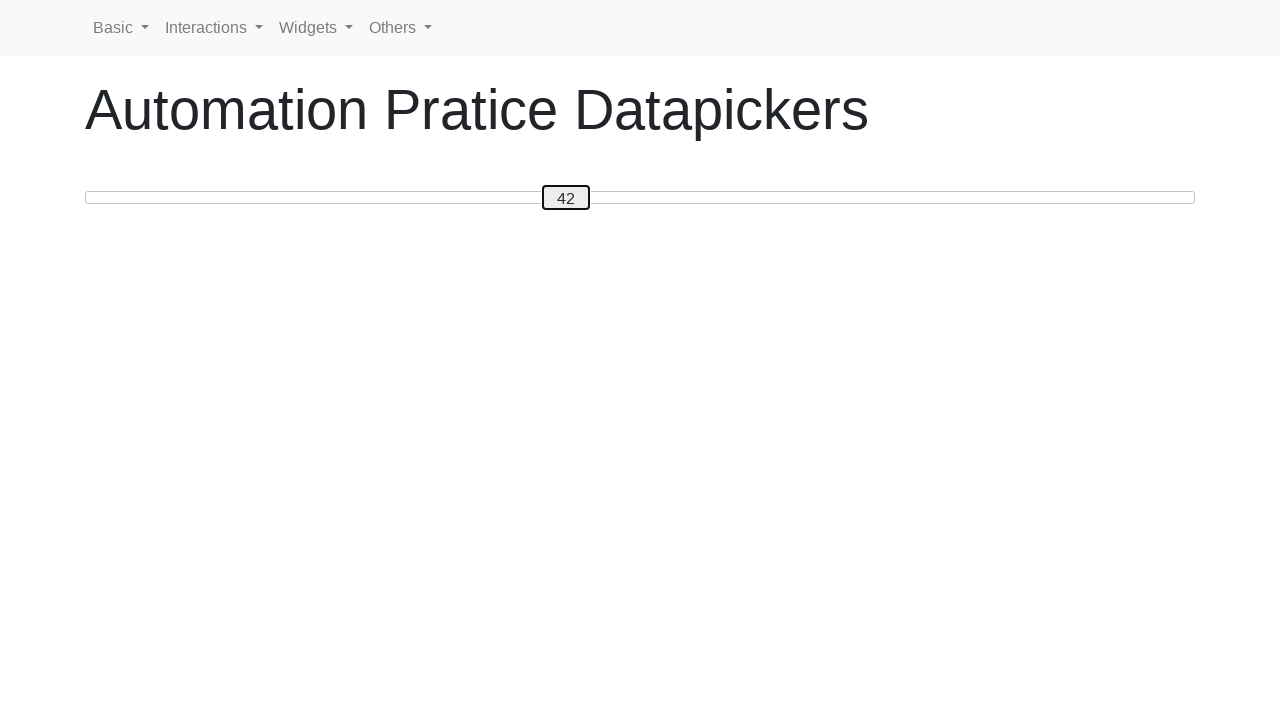

Pressed ArrowRight to move slider right (current value: 42) on #custom-handle
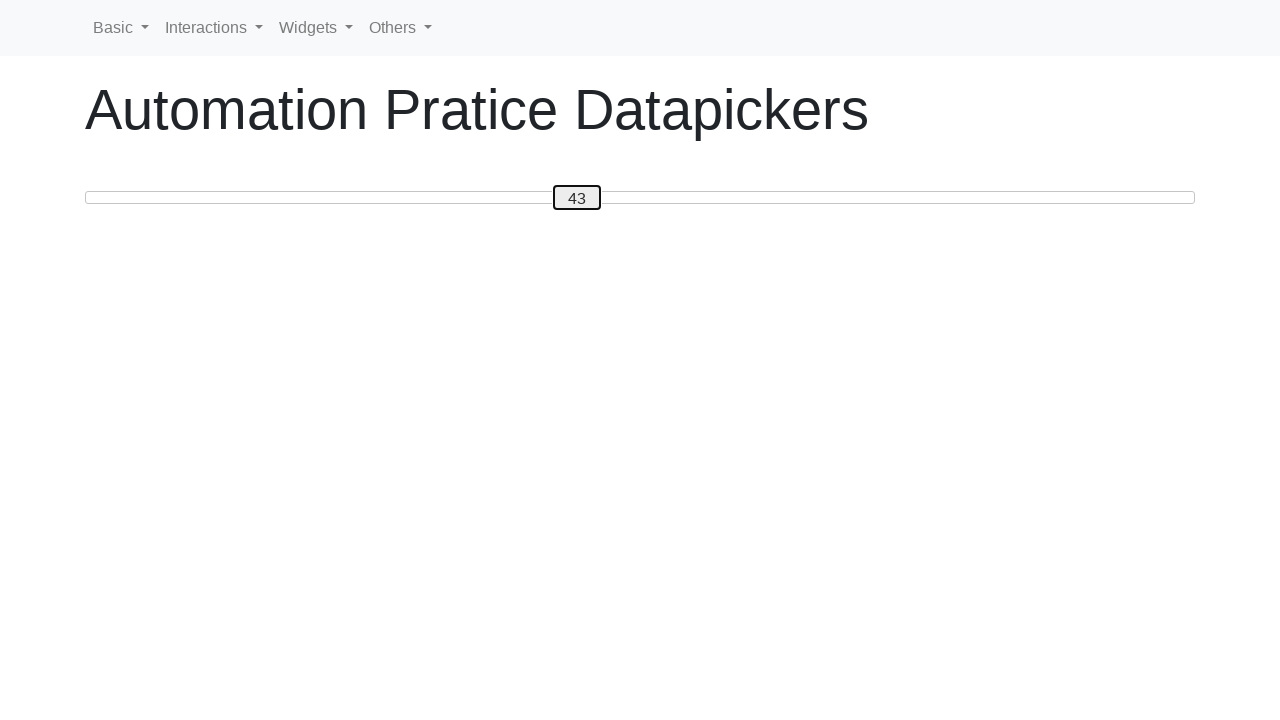

Pressed ArrowRight to move slider right (current value: 43) on #custom-handle
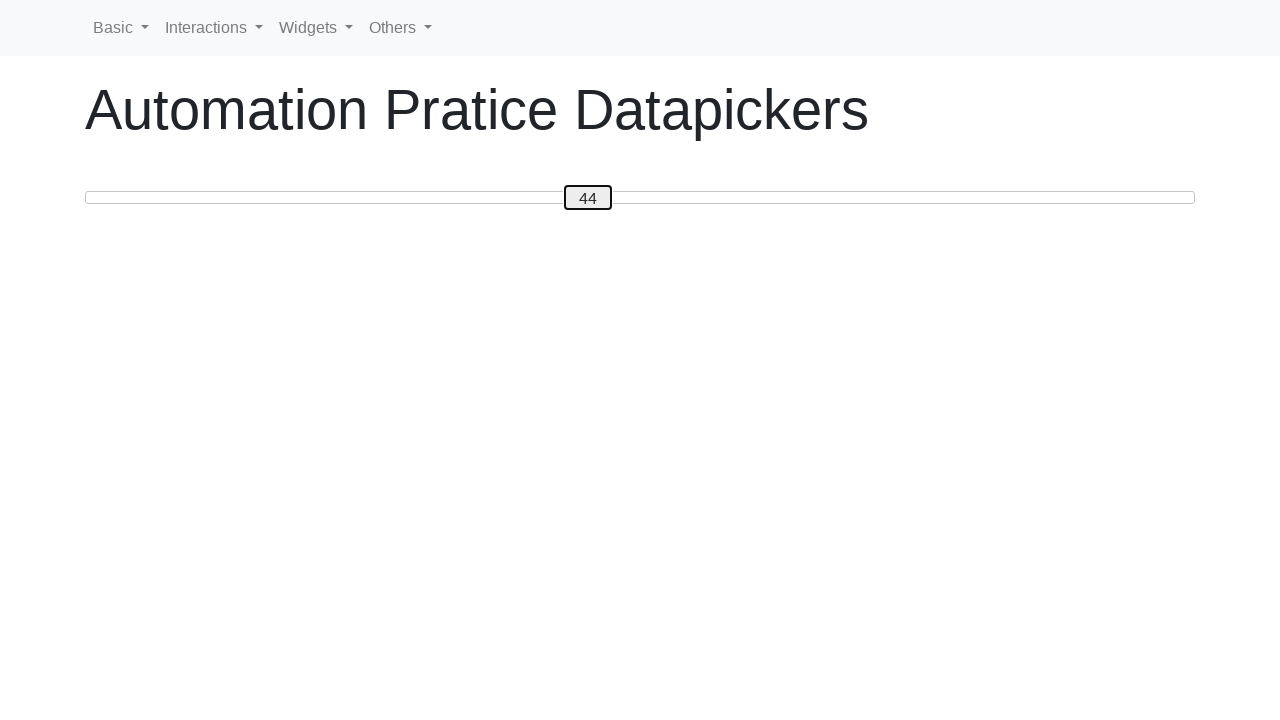

Pressed ArrowRight to move slider right (current value: 44) on #custom-handle
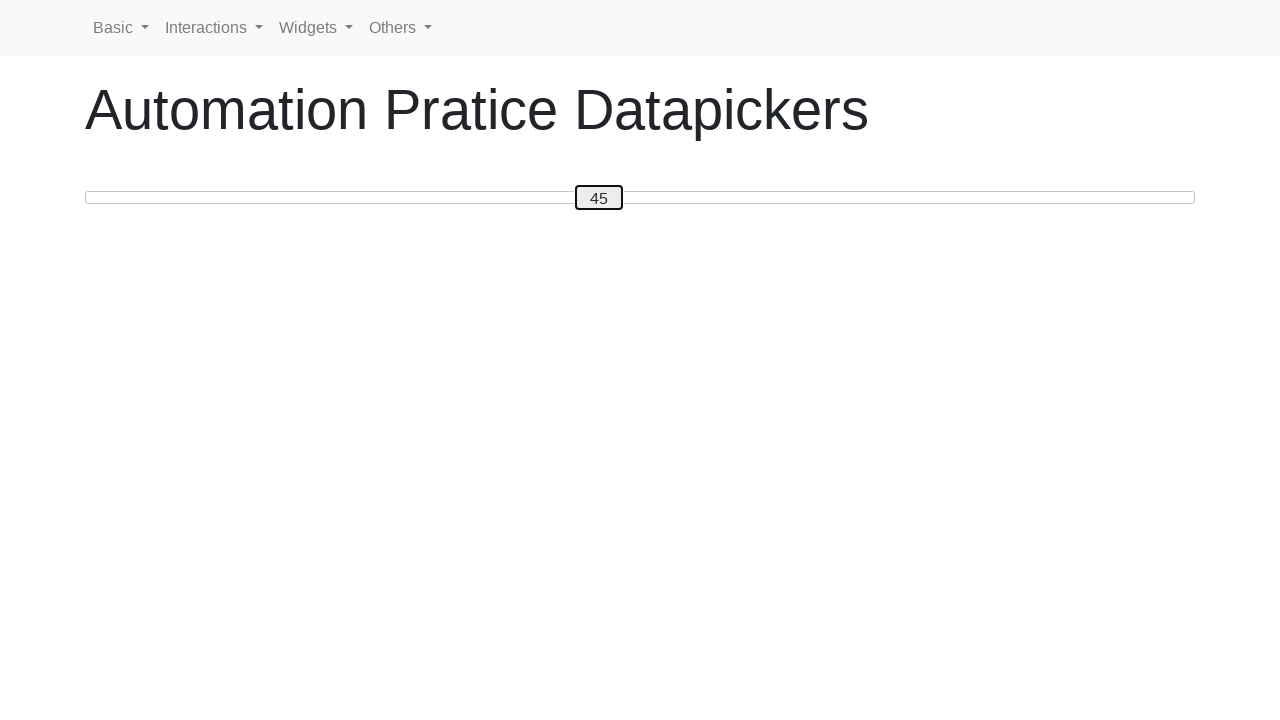

Pressed ArrowRight to move slider right (current value: 45) on #custom-handle
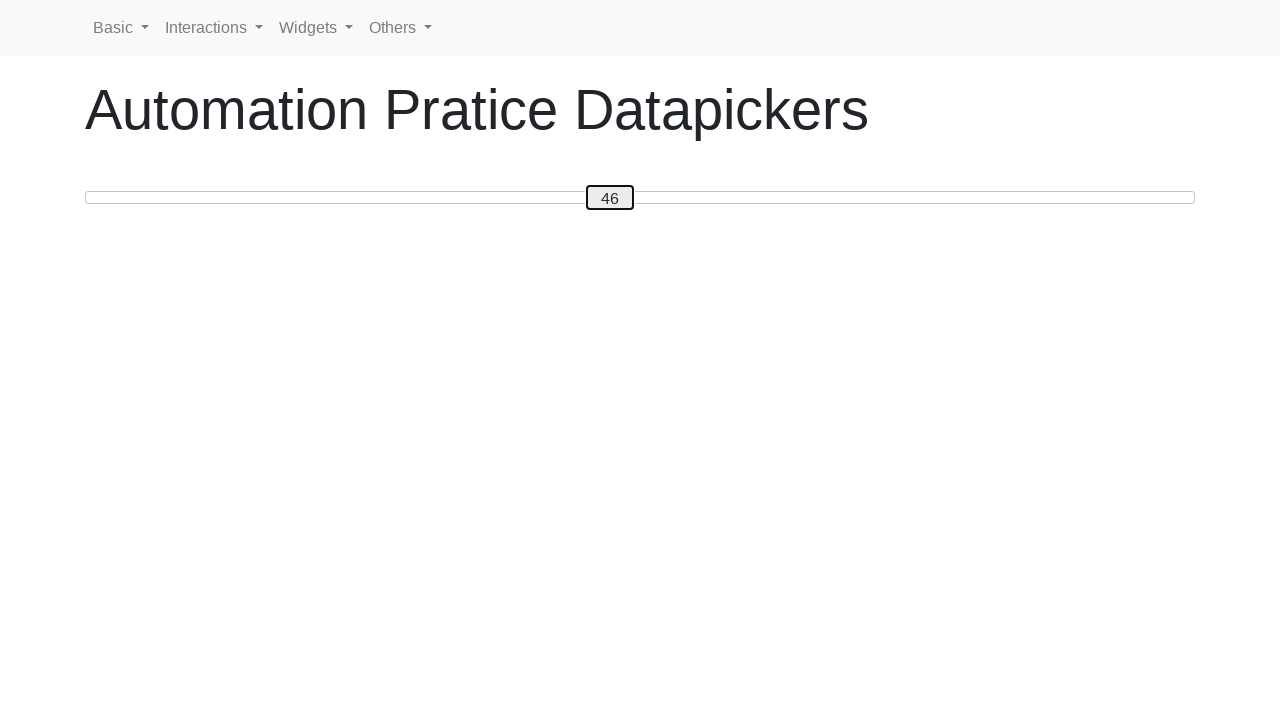

Pressed ArrowRight to move slider right (current value: 46) on #custom-handle
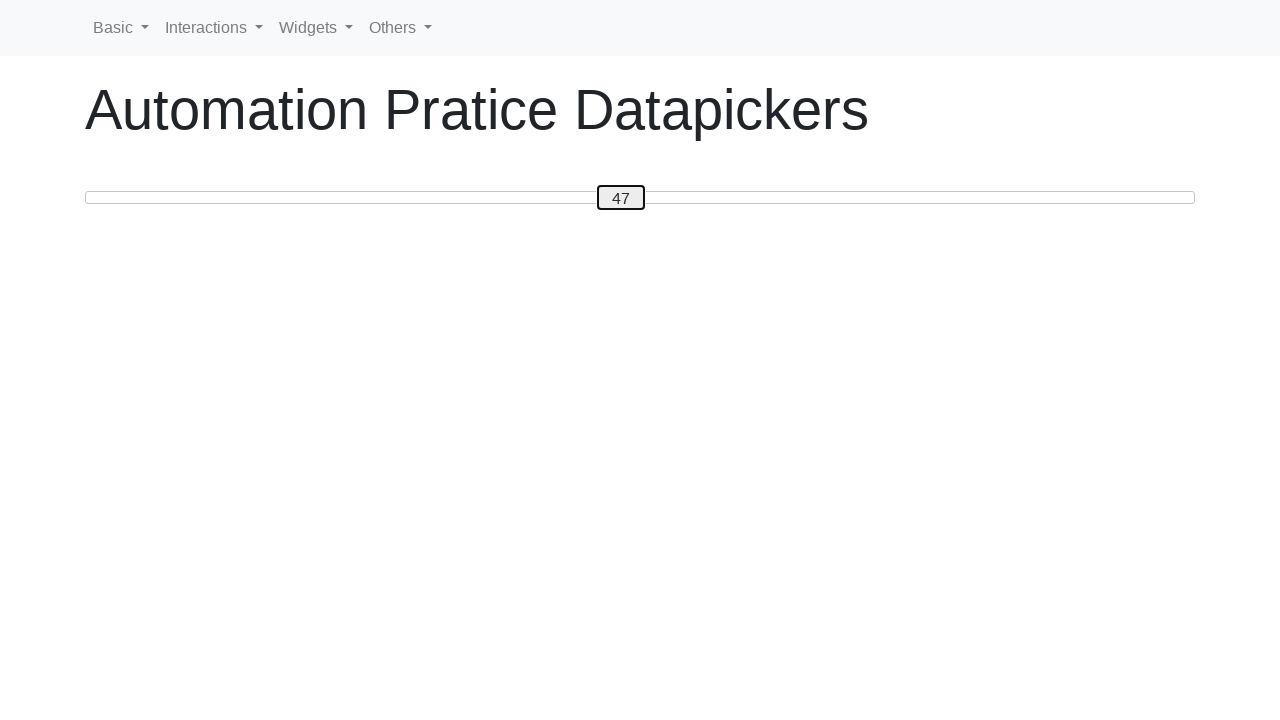

Pressed ArrowRight to move slider right (current value: 47) on #custom-handle
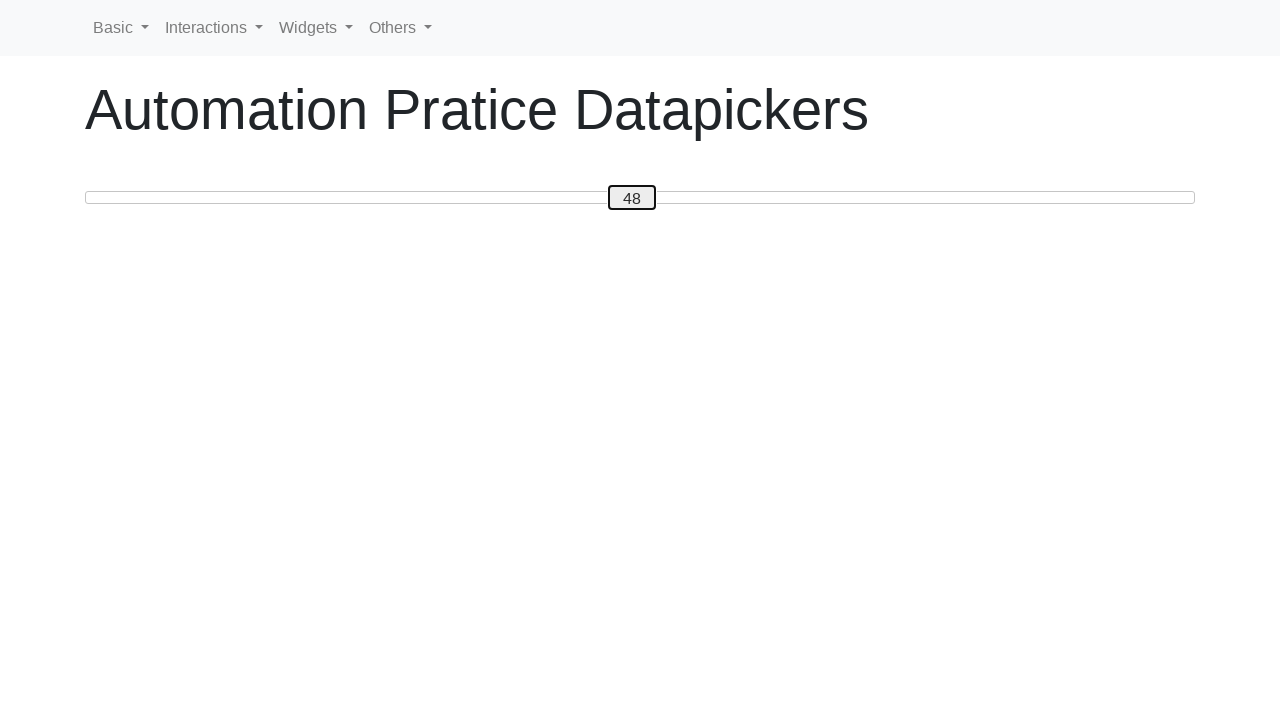

Pressed ArrowRight to move slider right (current value: 48) on #custom-handle
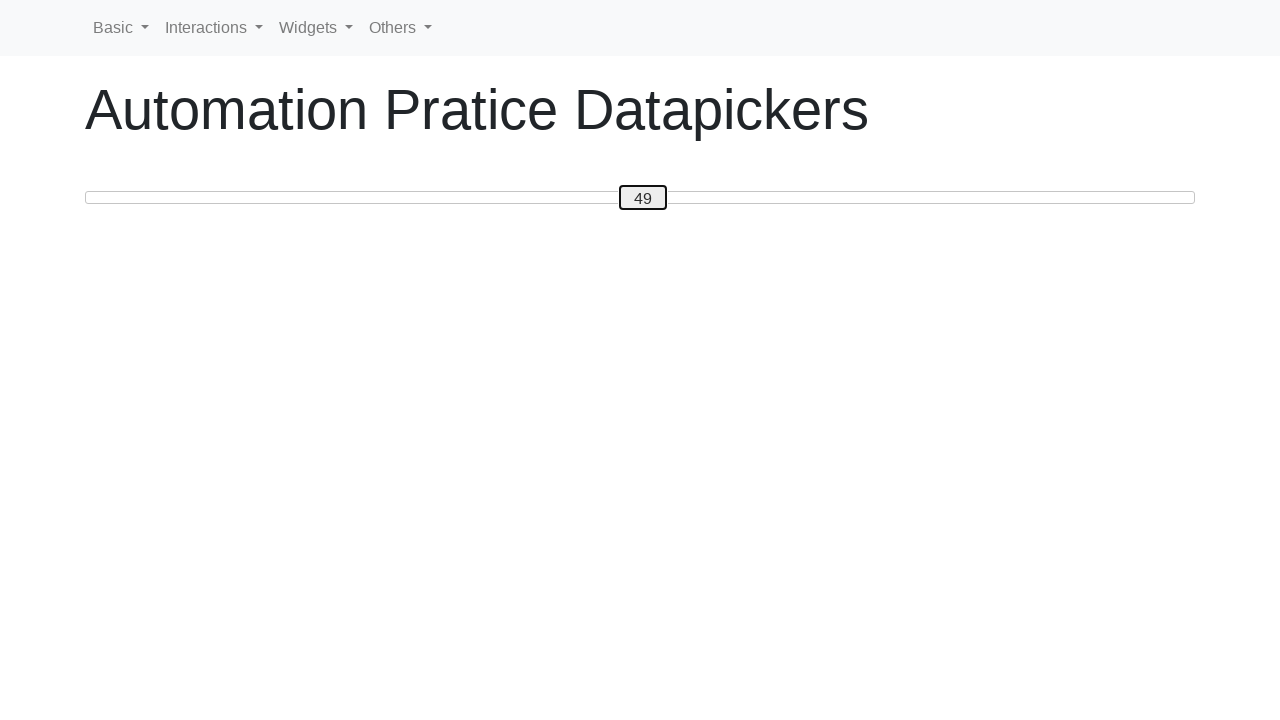

Pressed ArrowRight to move slider right (current value: 49) on #custom-handle
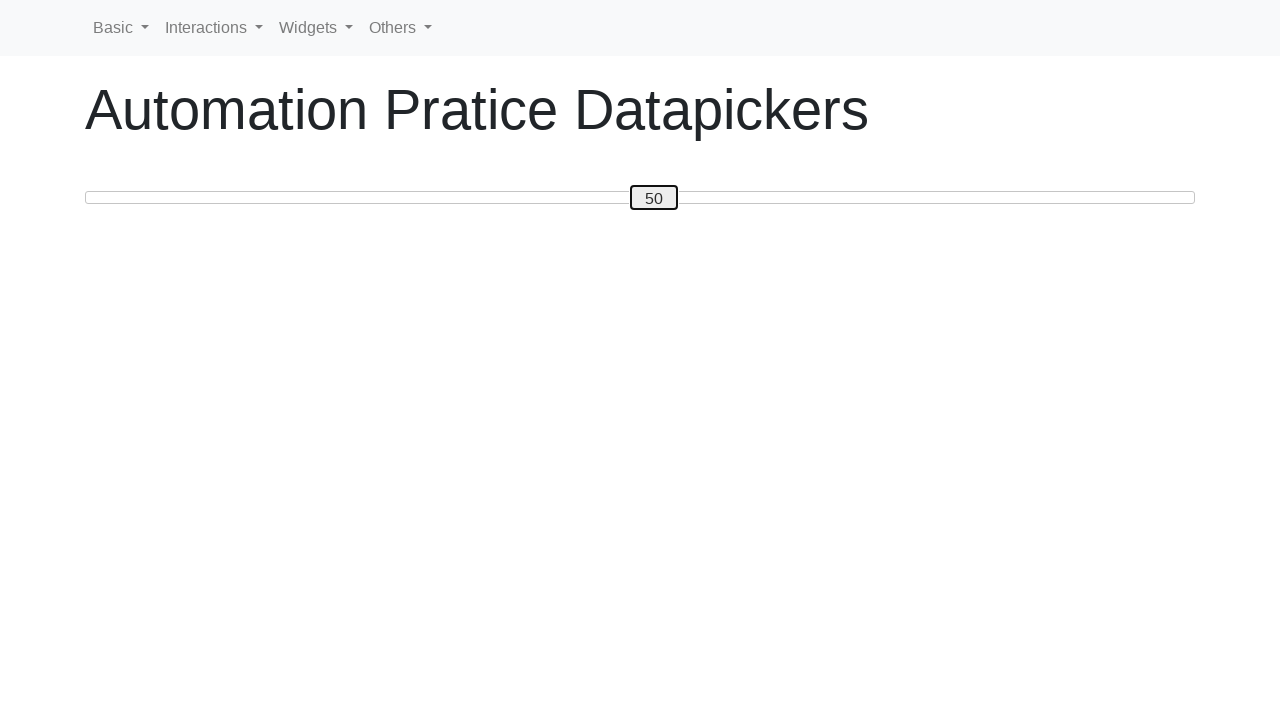

Verified slider reached target value of 50
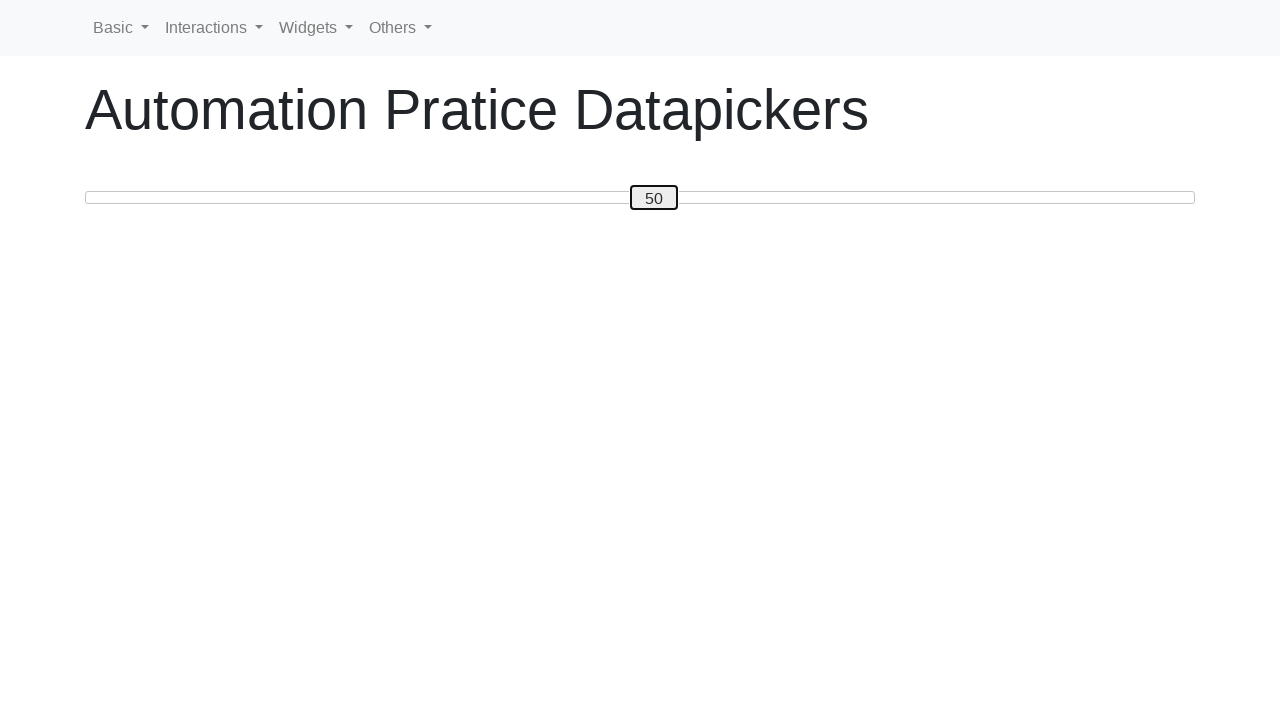

Pressed ArrowLeft to move slider left (current value: 50) on #custom-handle
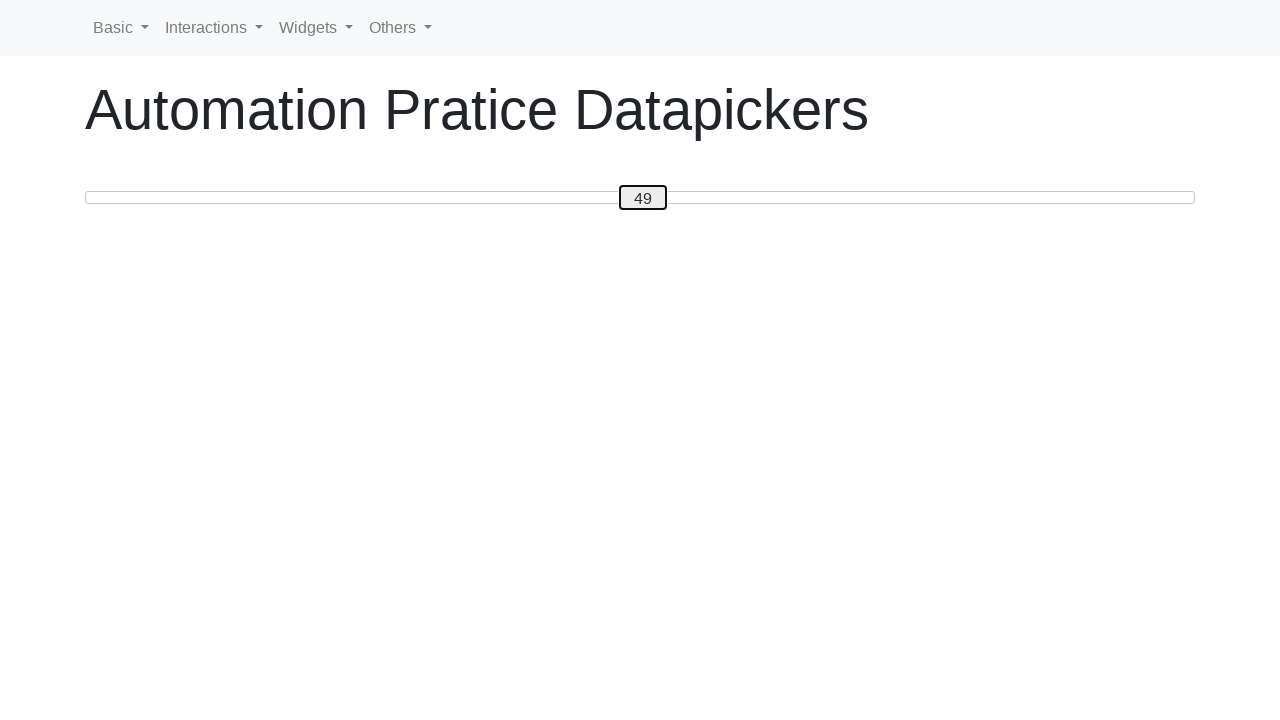

Pressed ArrowLeft to move slider left (current value: 49) on #custom-handle
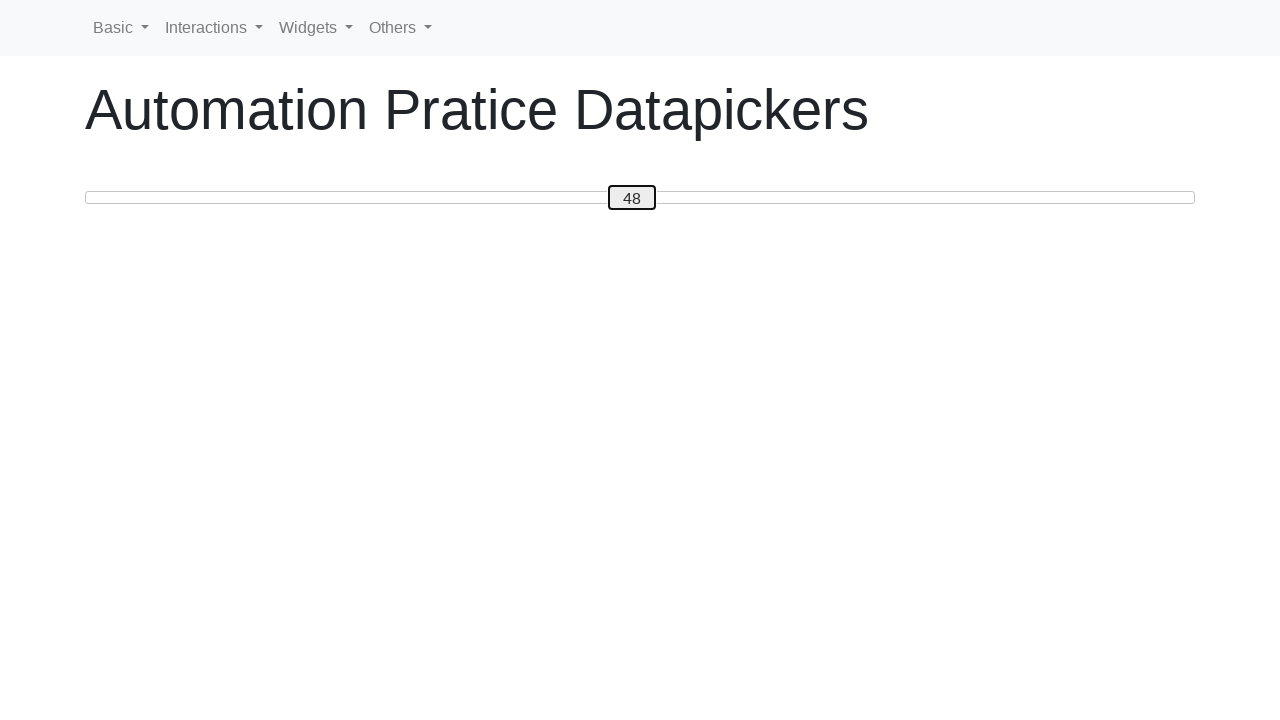

Pressed ArrowLeft to move slider left (current value: 48) on #custom-handle
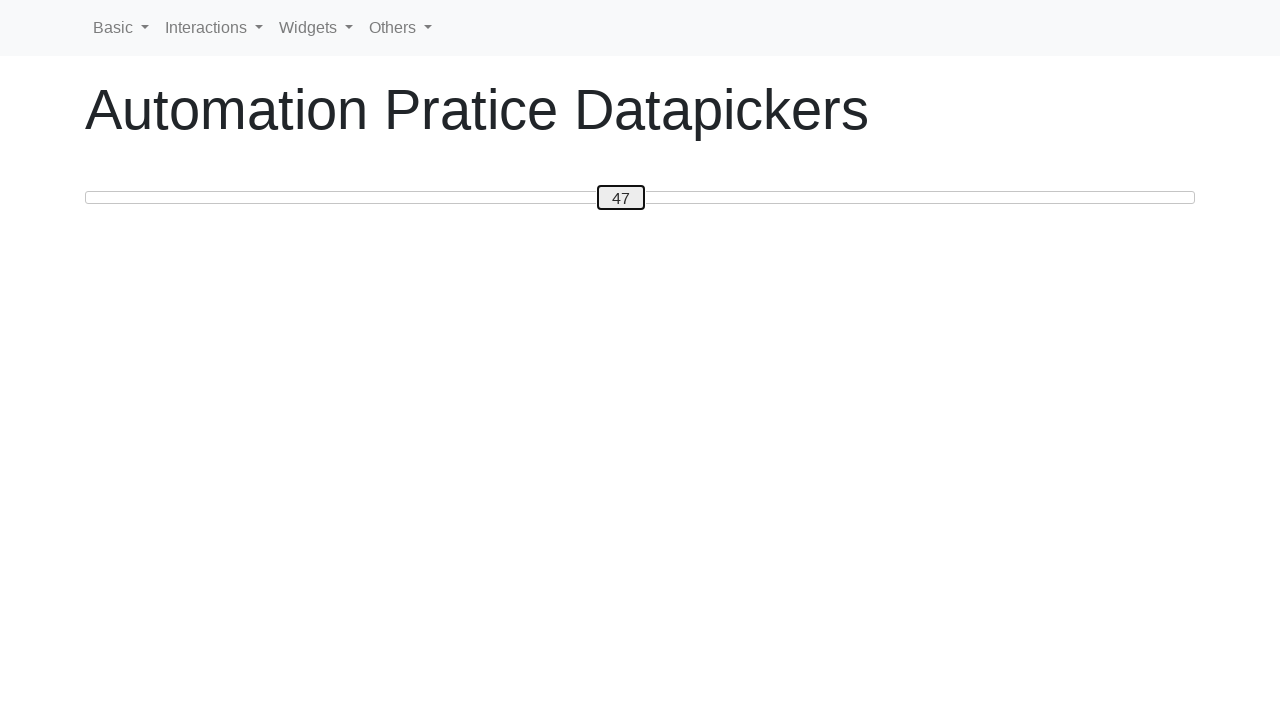

Pressed ArrowLeft to move slider left (current value: 47) on #custom-handle
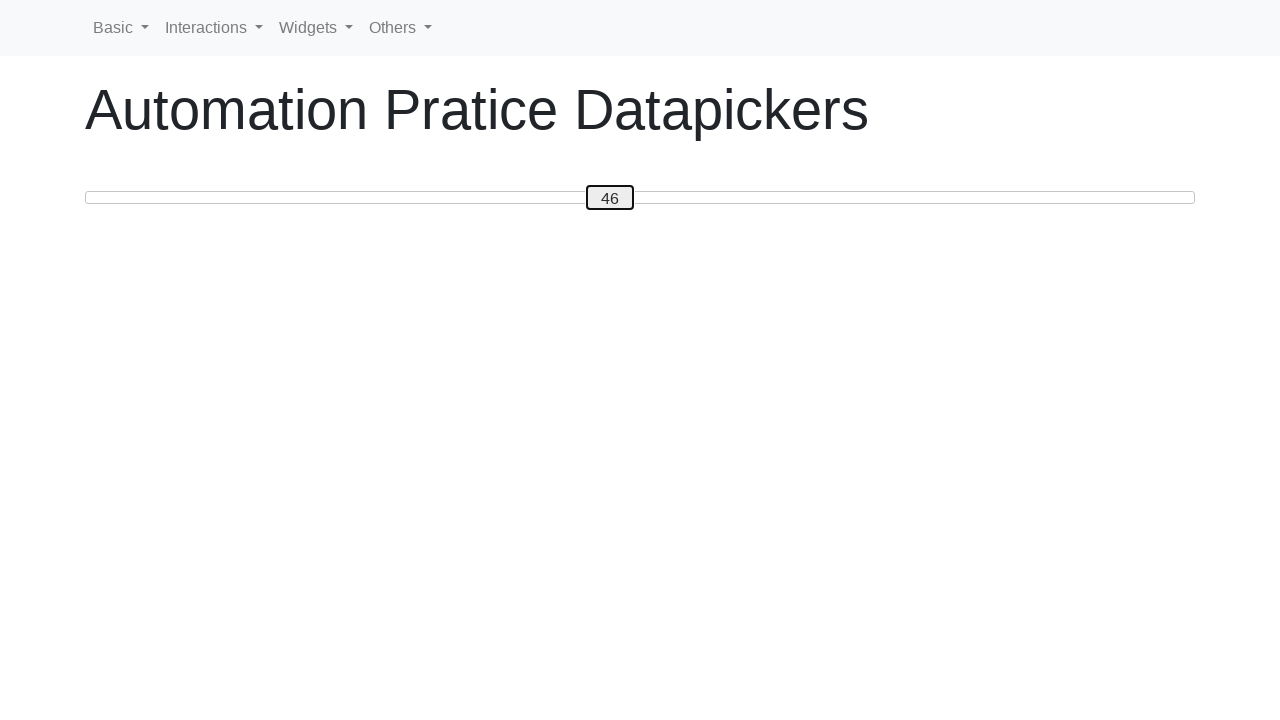

Pressed ArrowLeft to move slider left (current value: 46) on #custom-handle
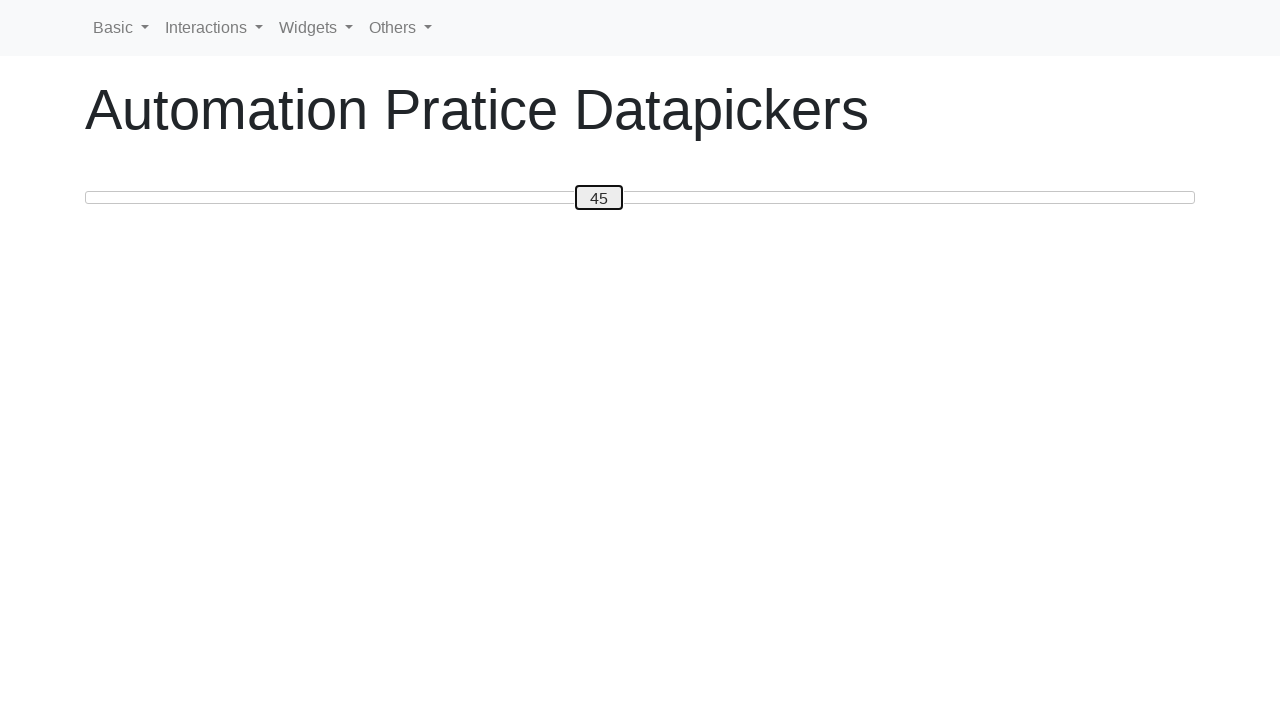

Pressed ArrowLeft to move slider left (current value: 45) on #custom-handle
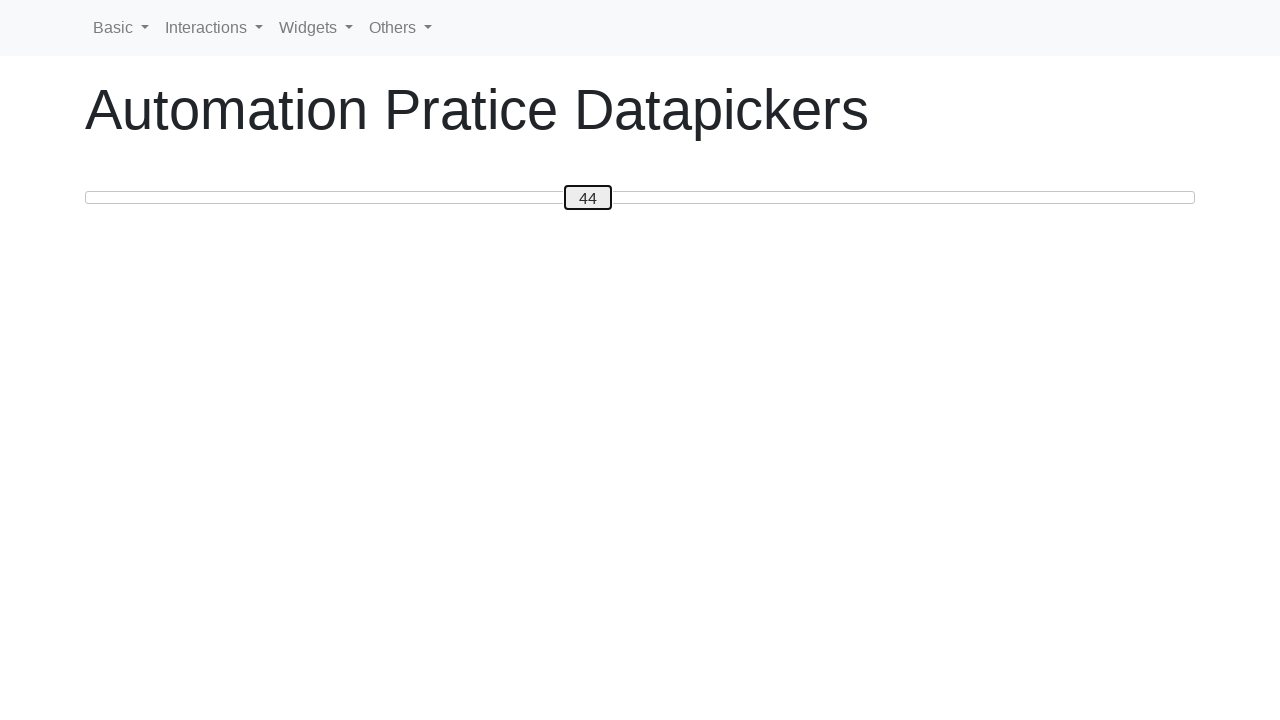

Pressed ArrowLeft to move slider left (current value: 44) on #custom-handle
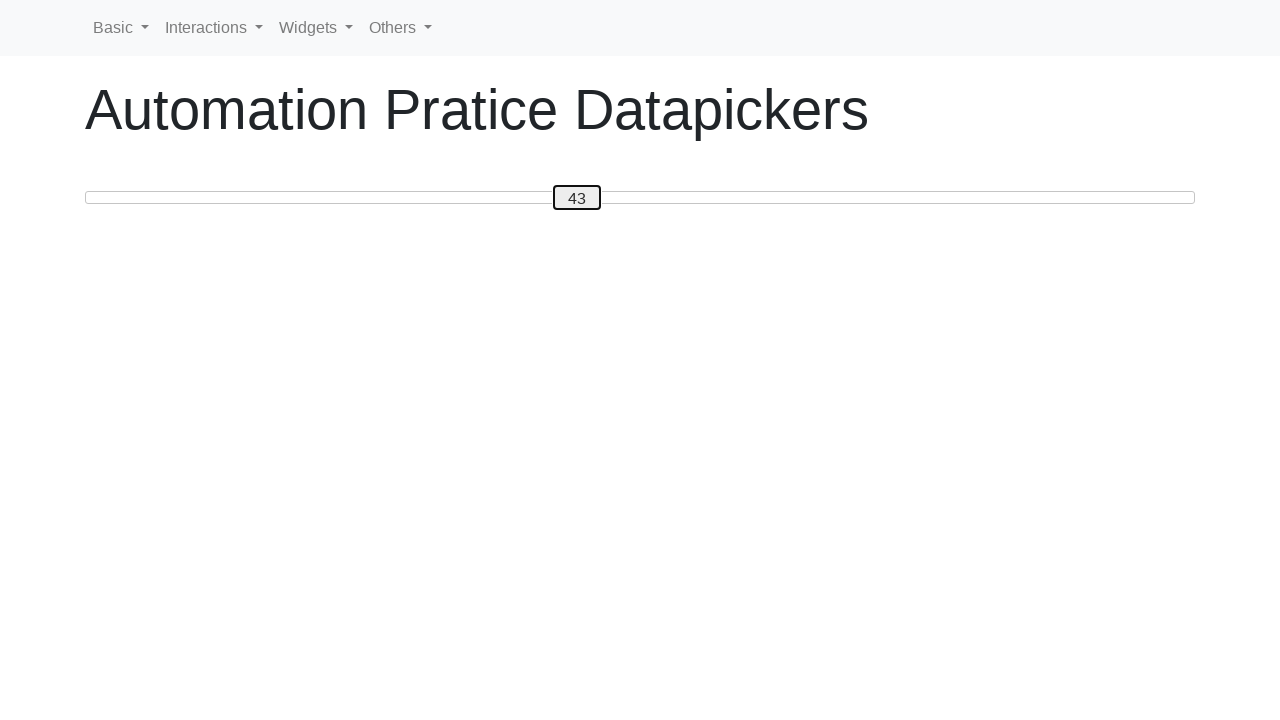

Pressed ArrowLeft to move slider left (current value: 43) on #custom-handle
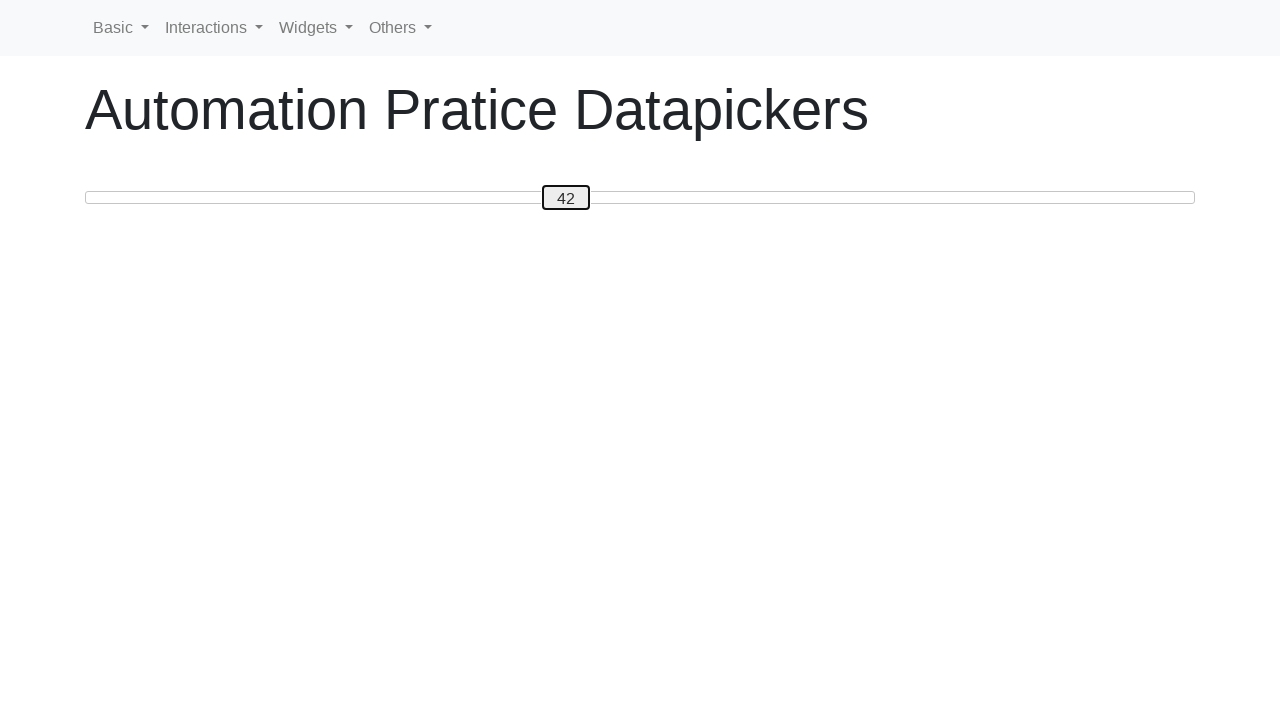

Pressed ArrowLeft to move slider left (current value: 42) on #custom-handle
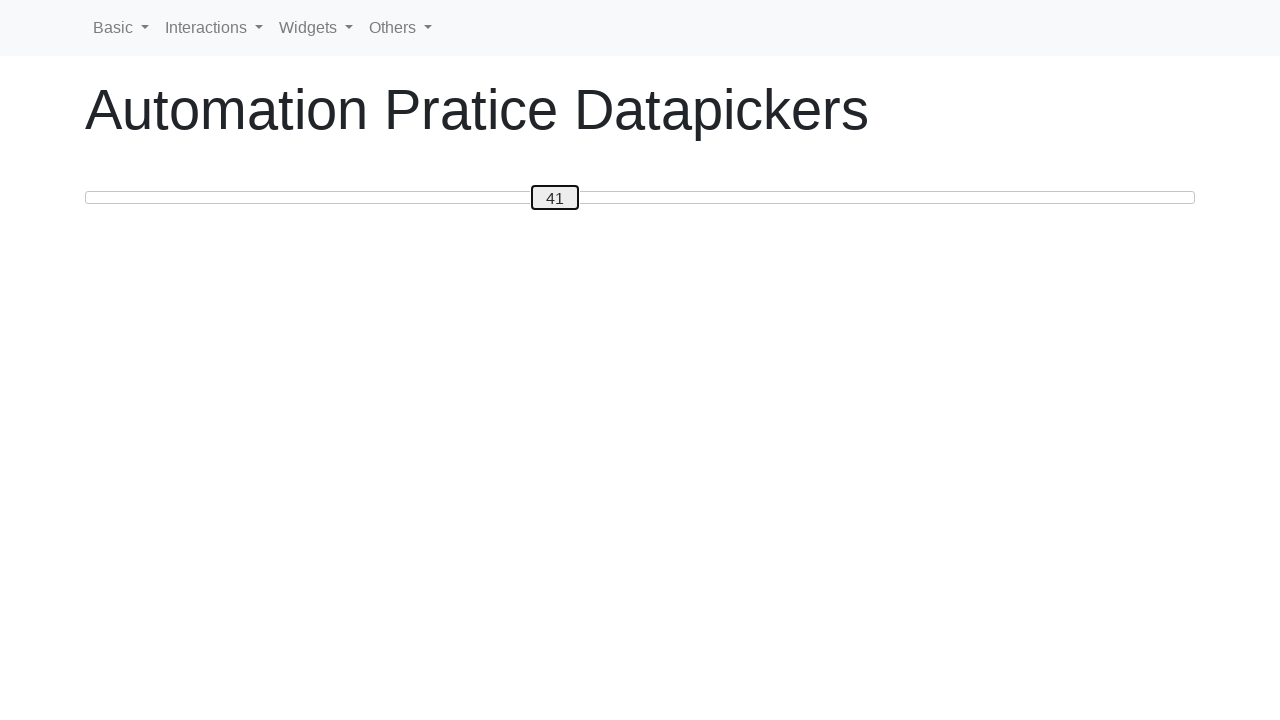

Pressed ArrowLeft to move slider left (current value: 41) on #custom-handle
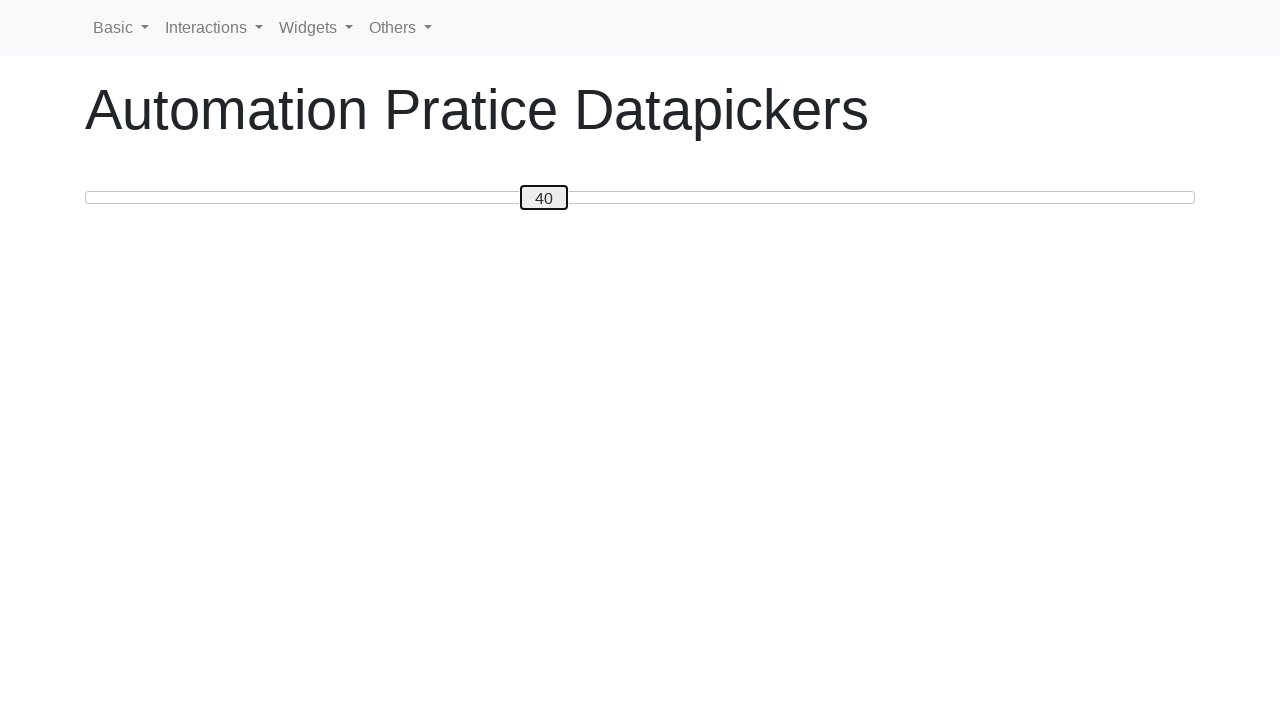

Pressed ArrowLeft to move slider left (current value: 40) on #custom-handle
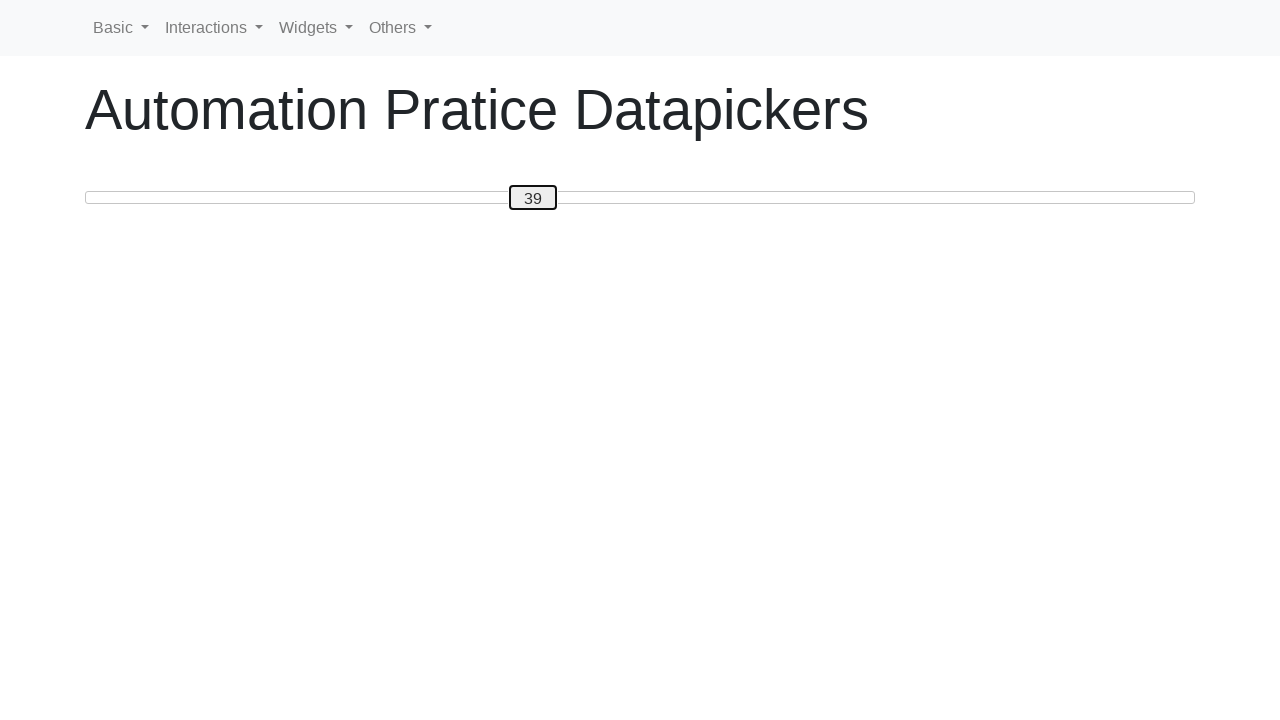

Pressed ArrowLeft to move slider left (current value: 39) on #custom-handle
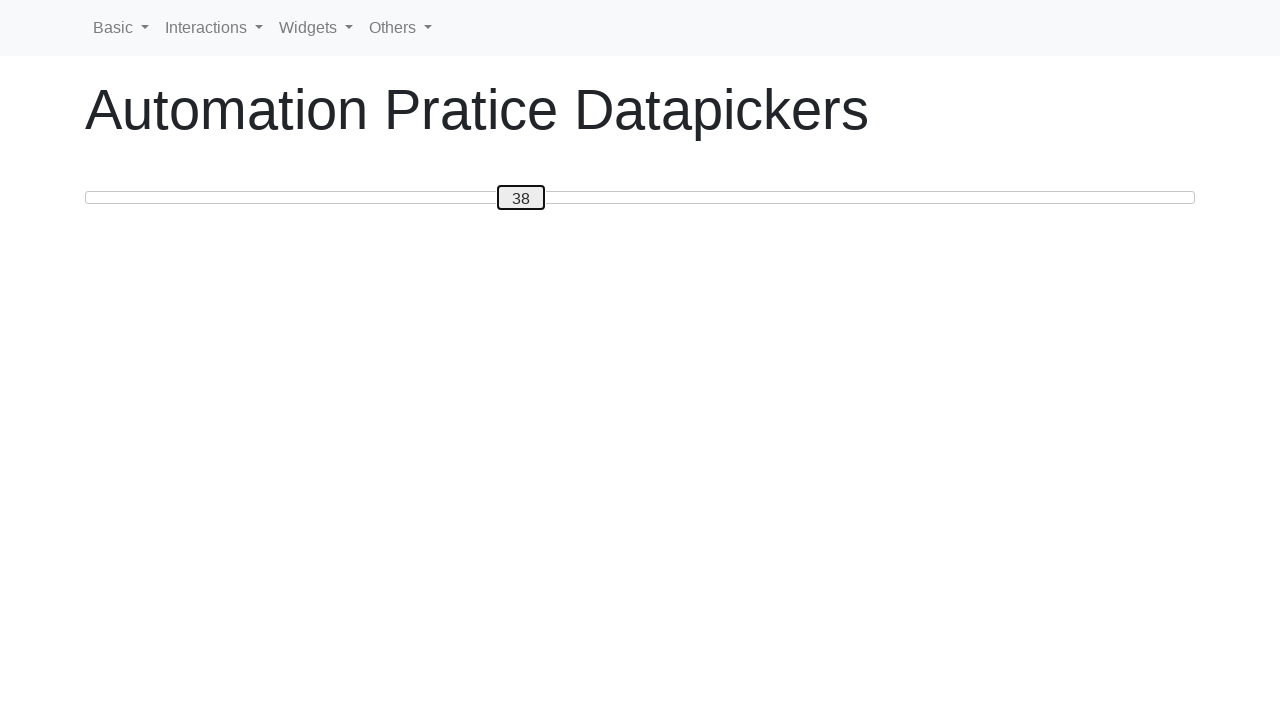

Pressed ArrowLeft to move slider left (current value: 38) on #custom-handle
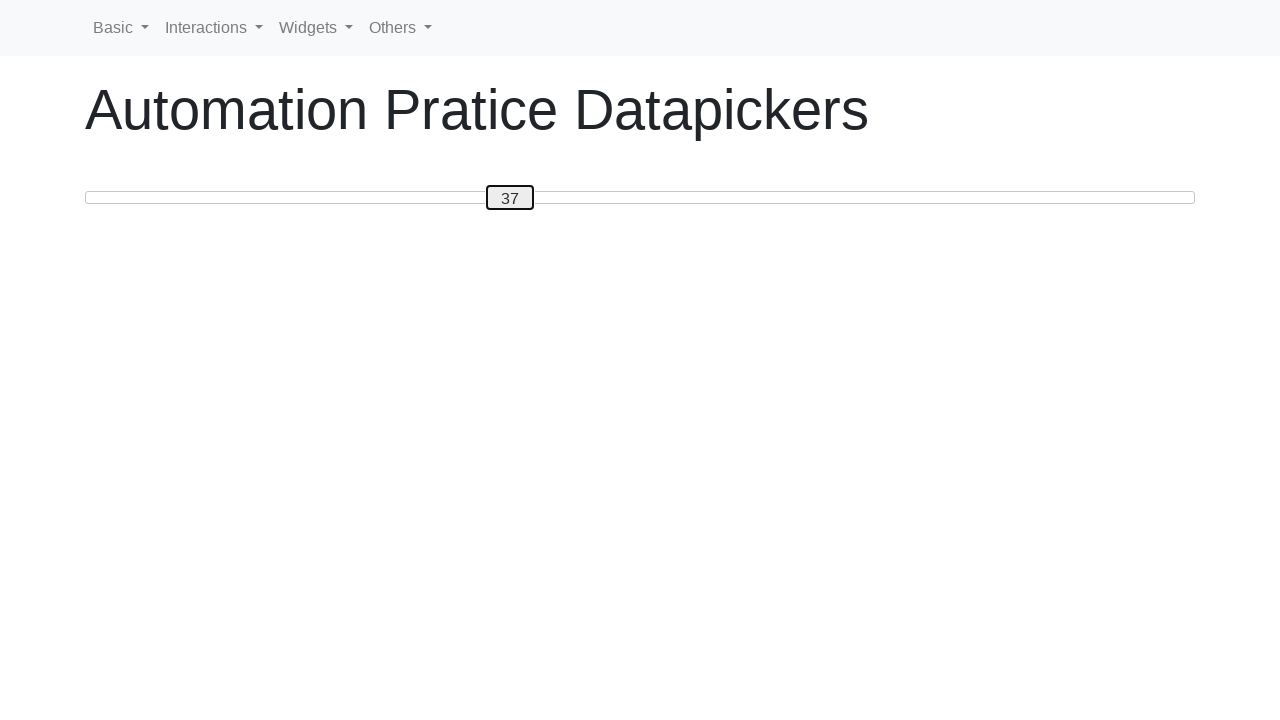

Pressed ArrowLeft to move slider left (current value: 37) on #custom-handle
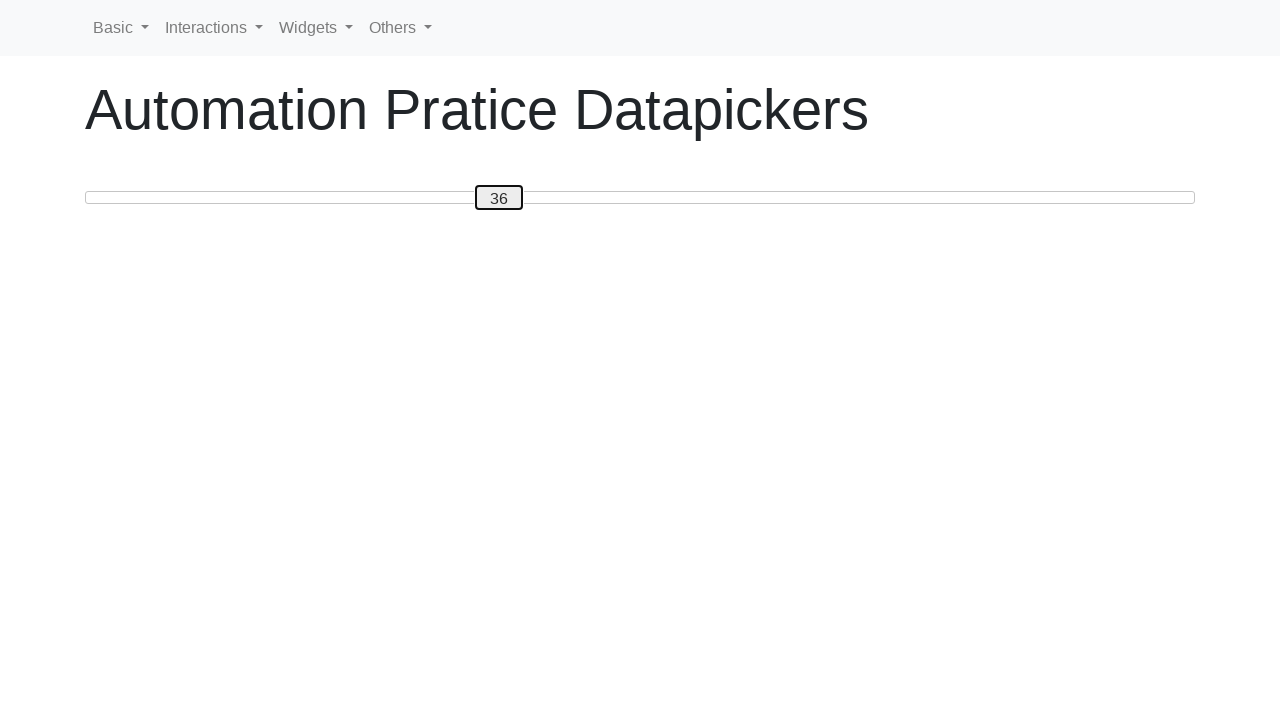

Verified slider reached target value of 36
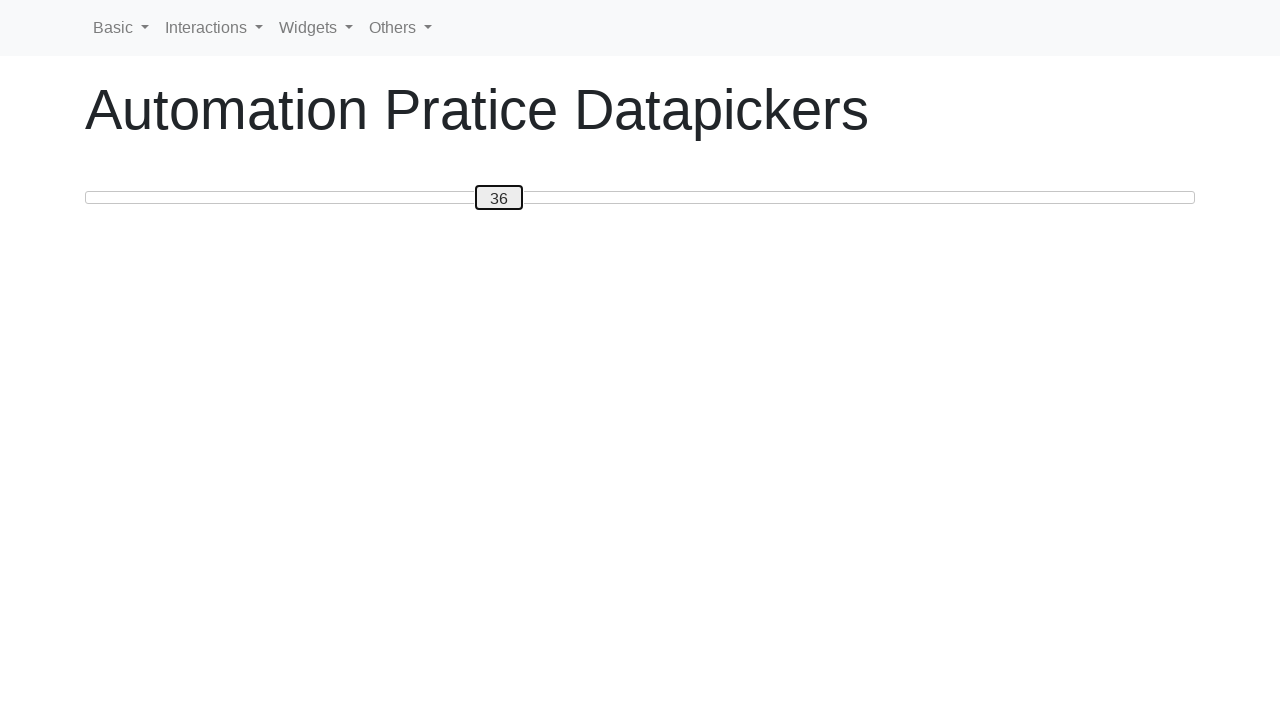

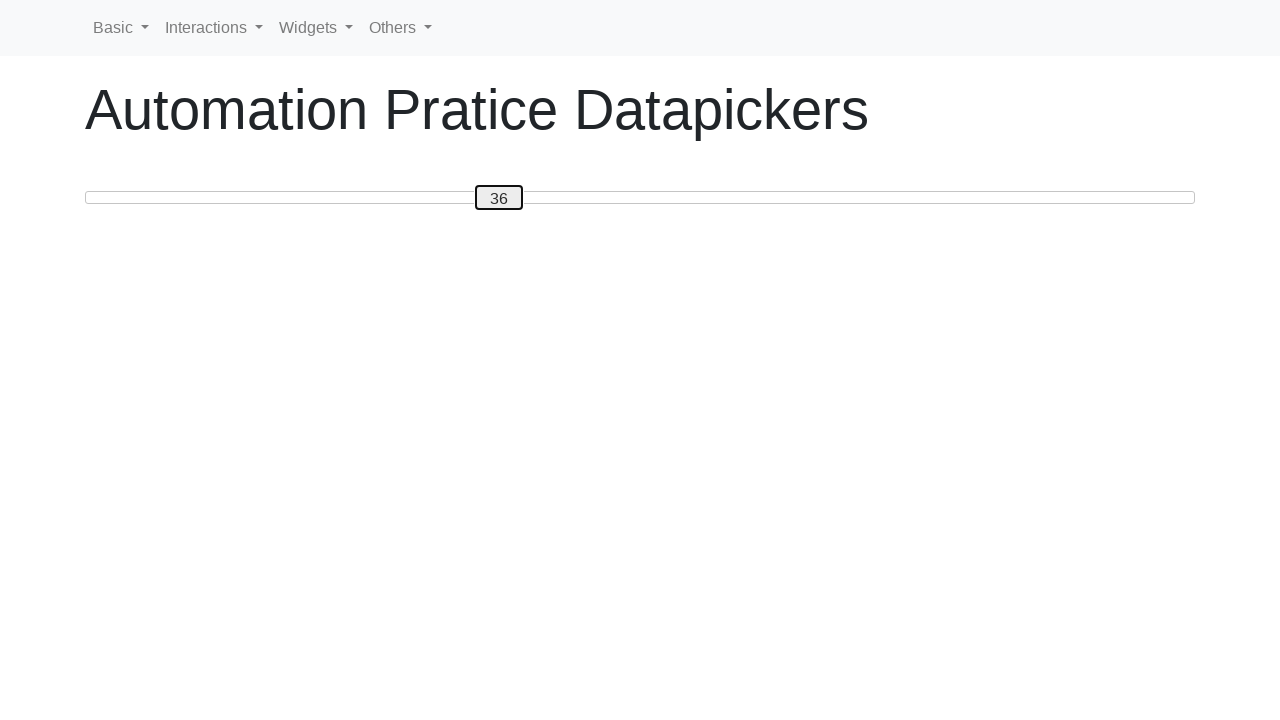